Comprehensive test that verifies access control for tarot guidelines by checking navigation for admin links, testing direct admin route access, API endpoint protection, and various potential guideline routes to ensure they redirect to sign-in or show 404.

Starting URL: https://test-studio-firebase.vercel.app

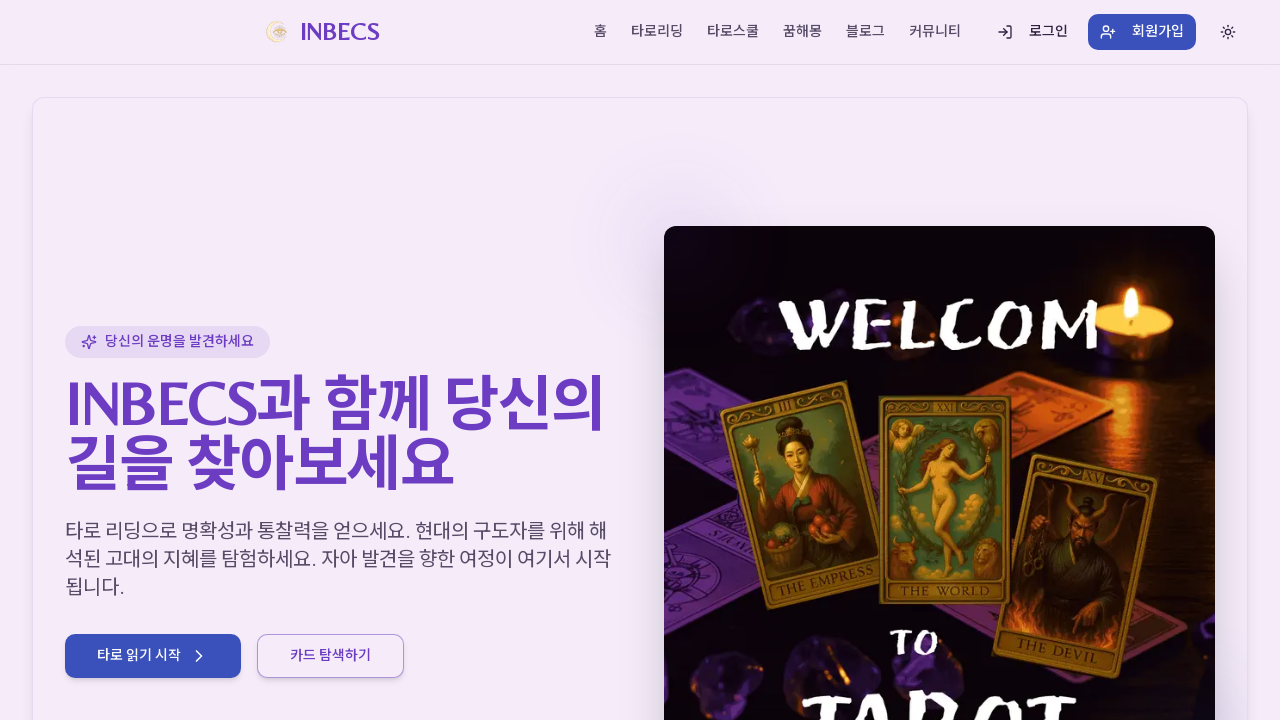

Waited for homepage to load completely
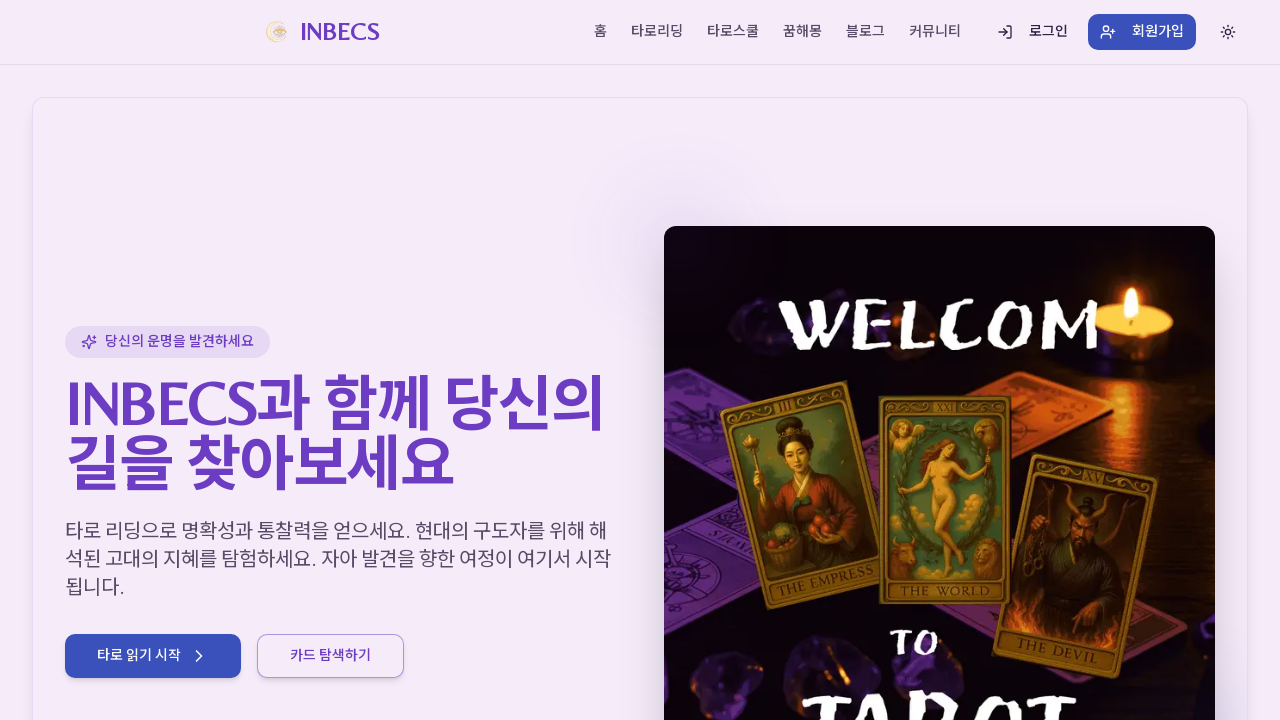

Extracted navigation menu text content
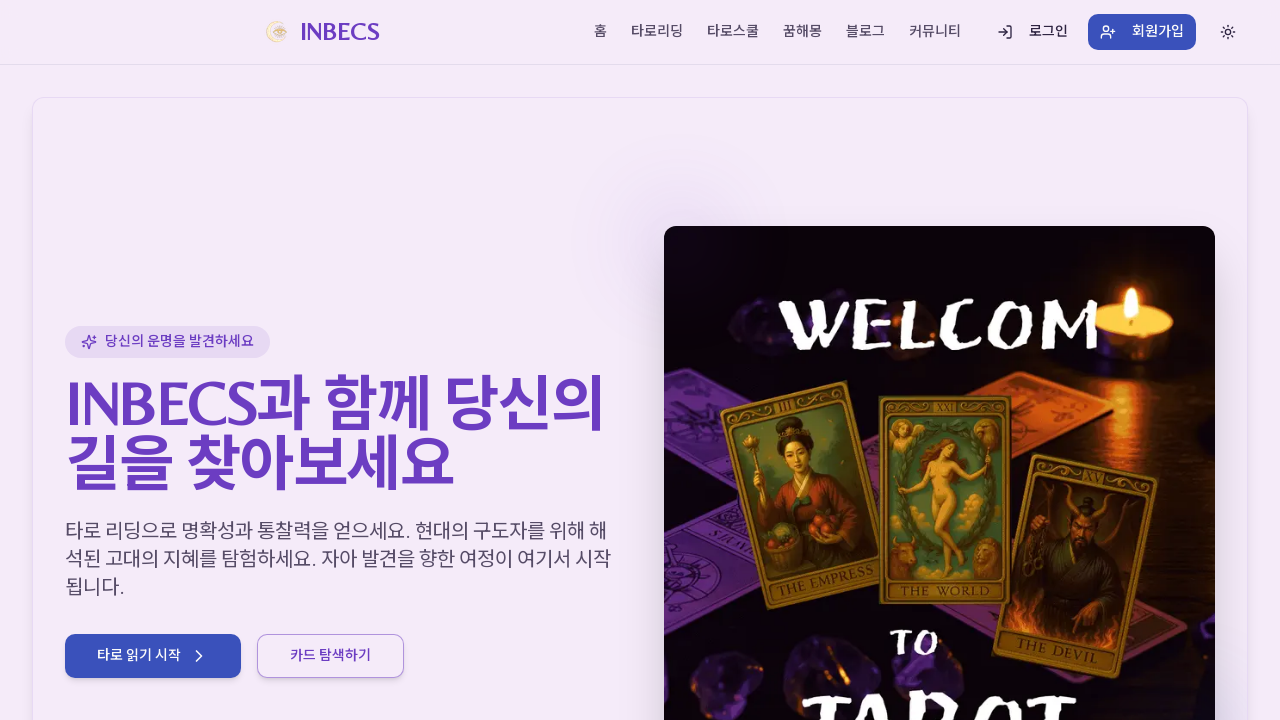

Checked for guideline references in navigation - found: False
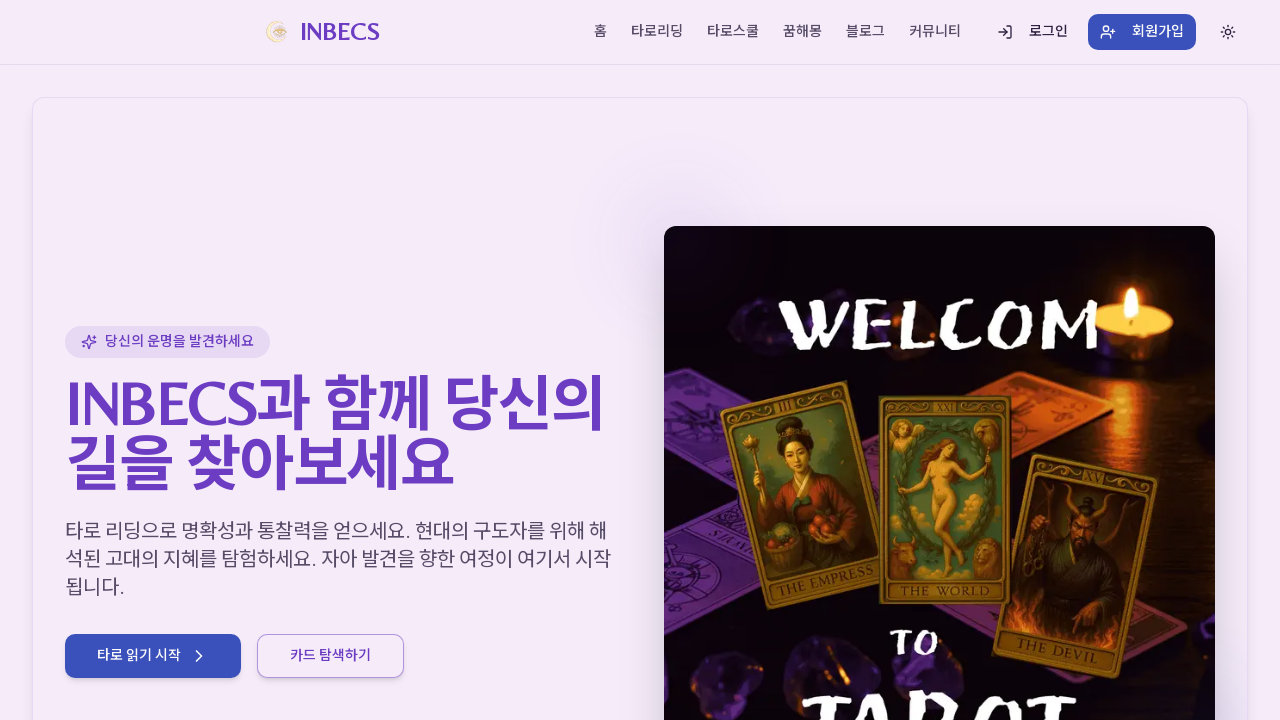

Extracted full body text content for verification
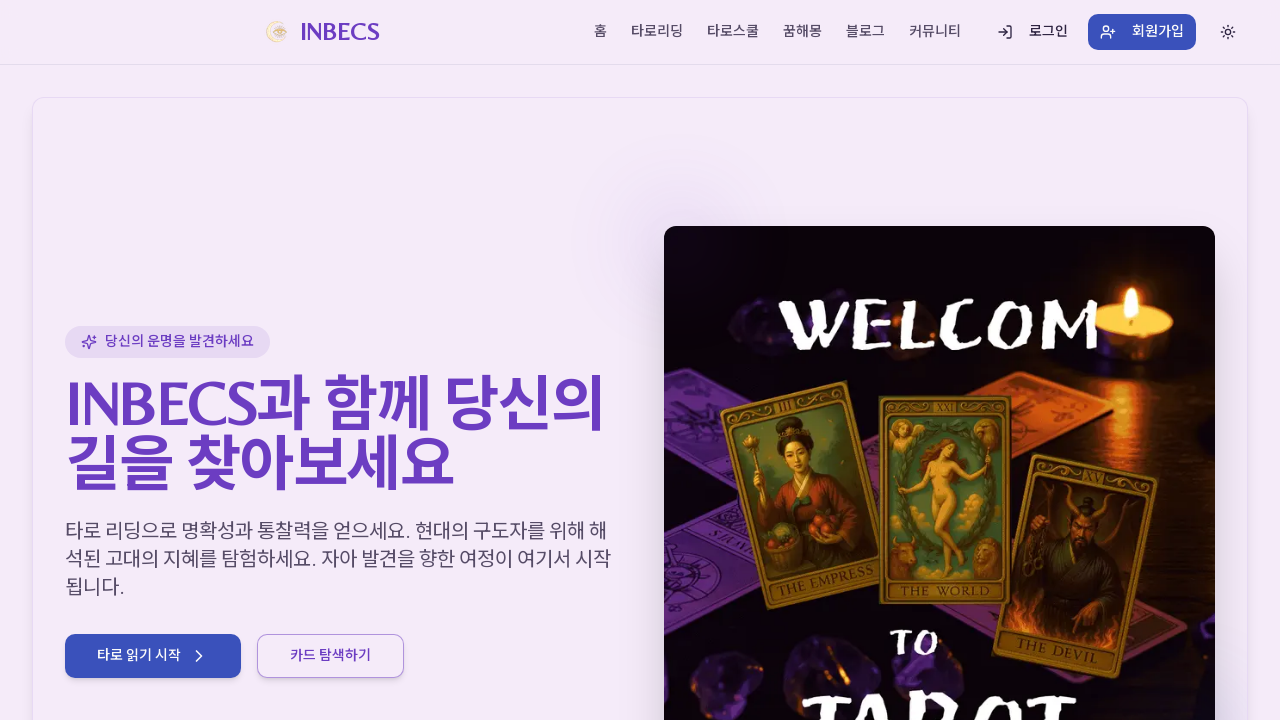

Navigated to direct admin route
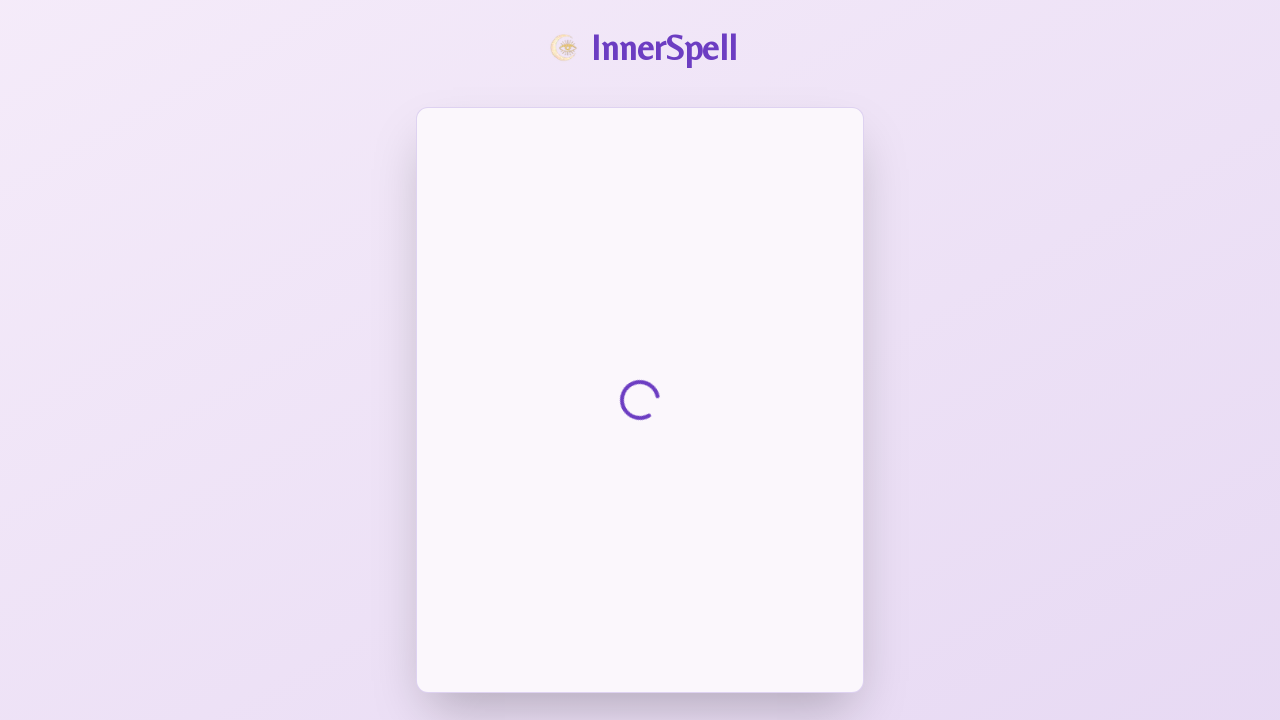

Waited for admin route to load completely
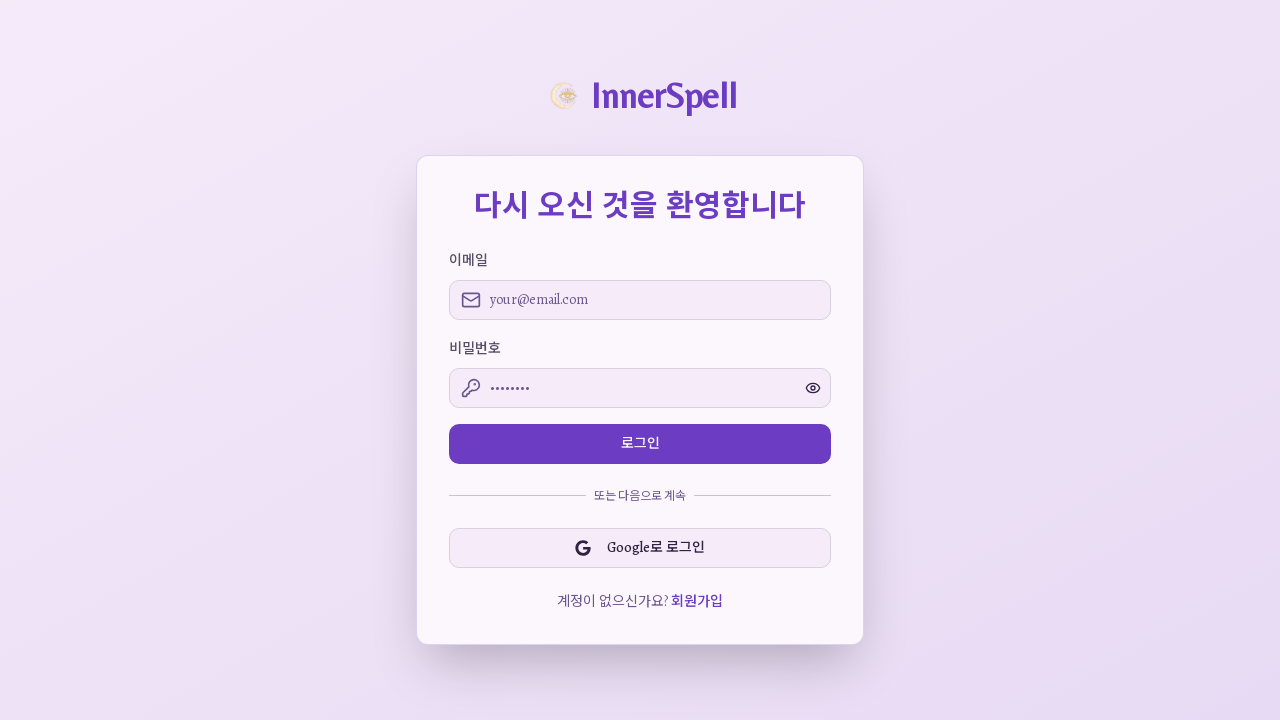

Recorded final URL after admin navigation: https://test-studio-firebase.vercel.app/sign-in?redirect=/admin
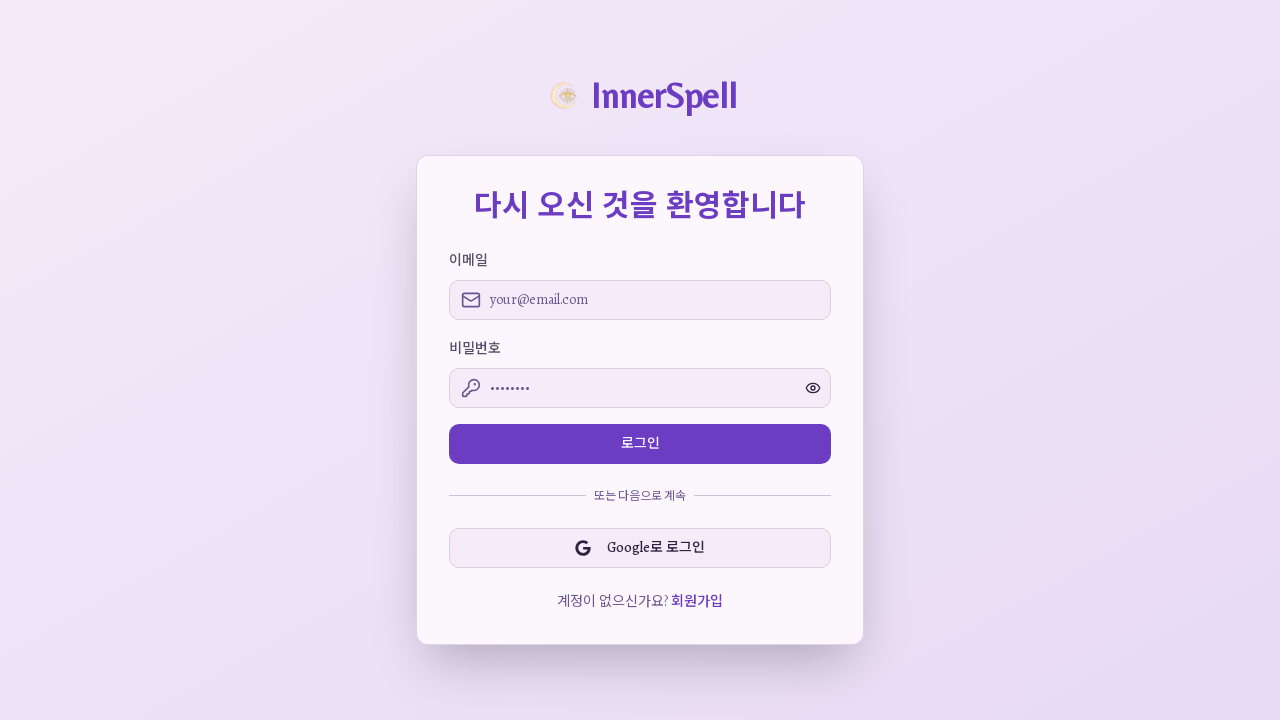

Tested API endpoint /api/tarot-guidelines - Status code: 404
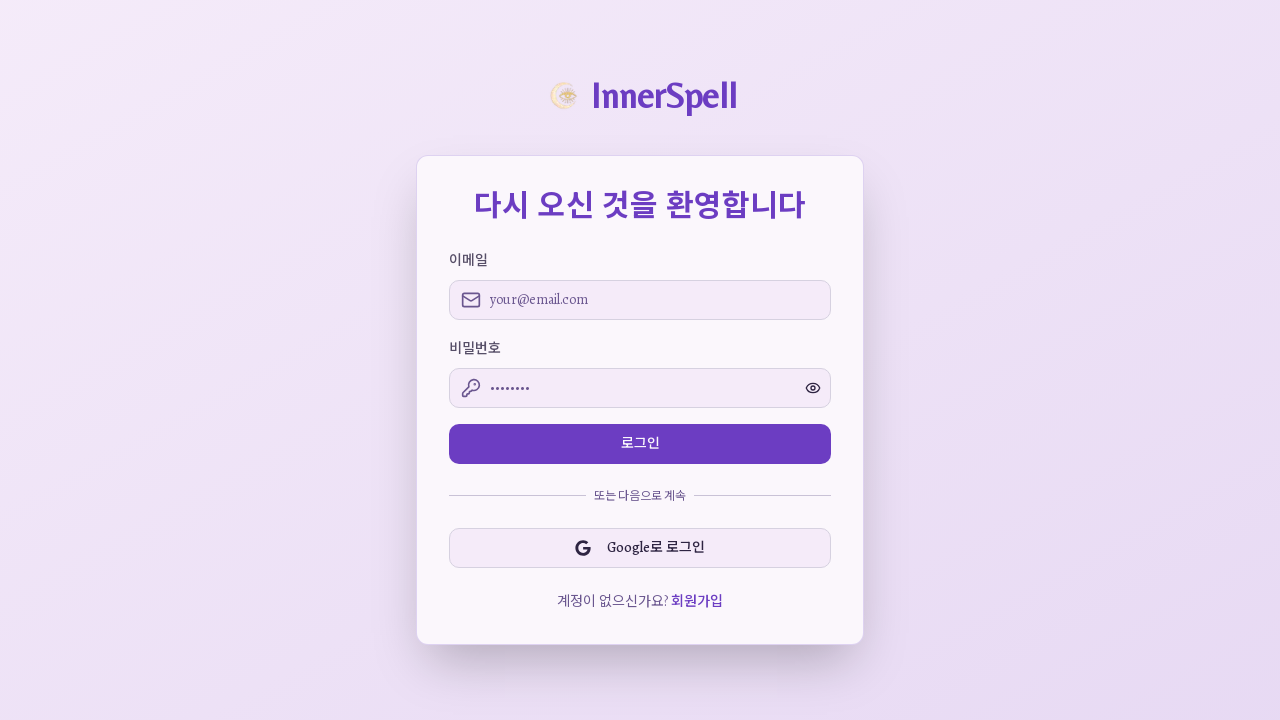

Navigated to route: /tarot-guidelines
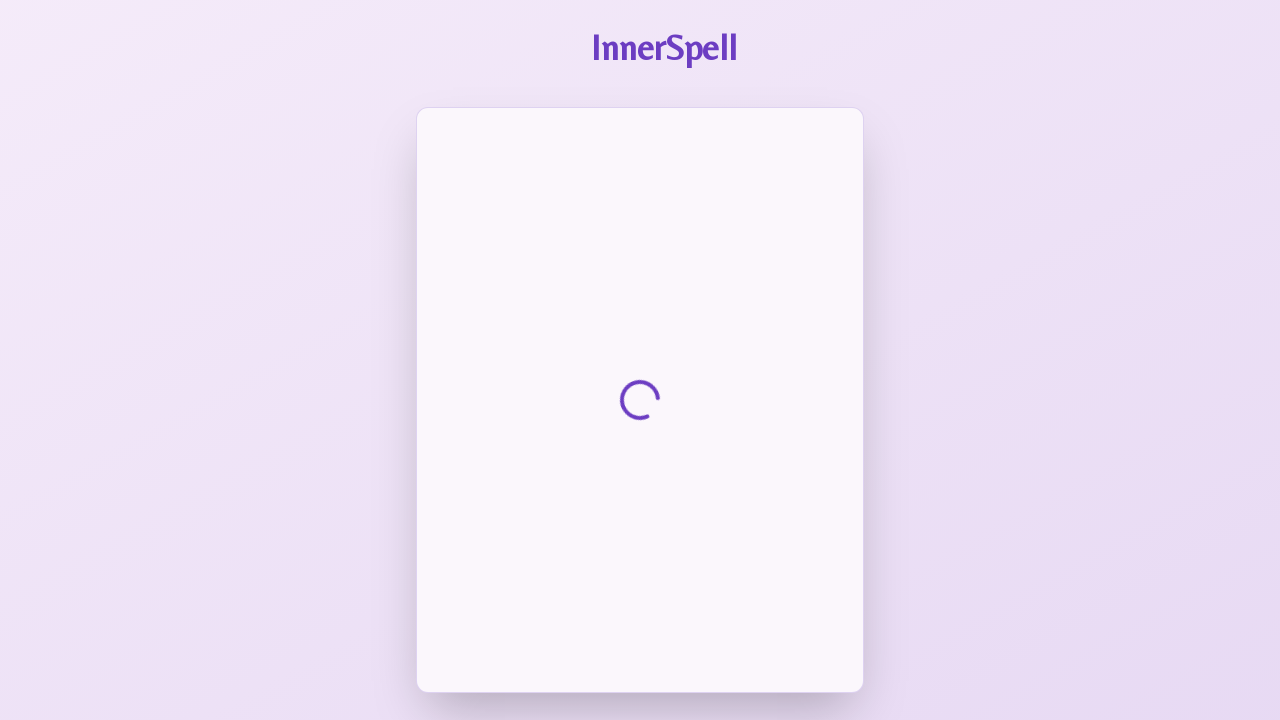

Waited for route /tarot-guidelines to load completely
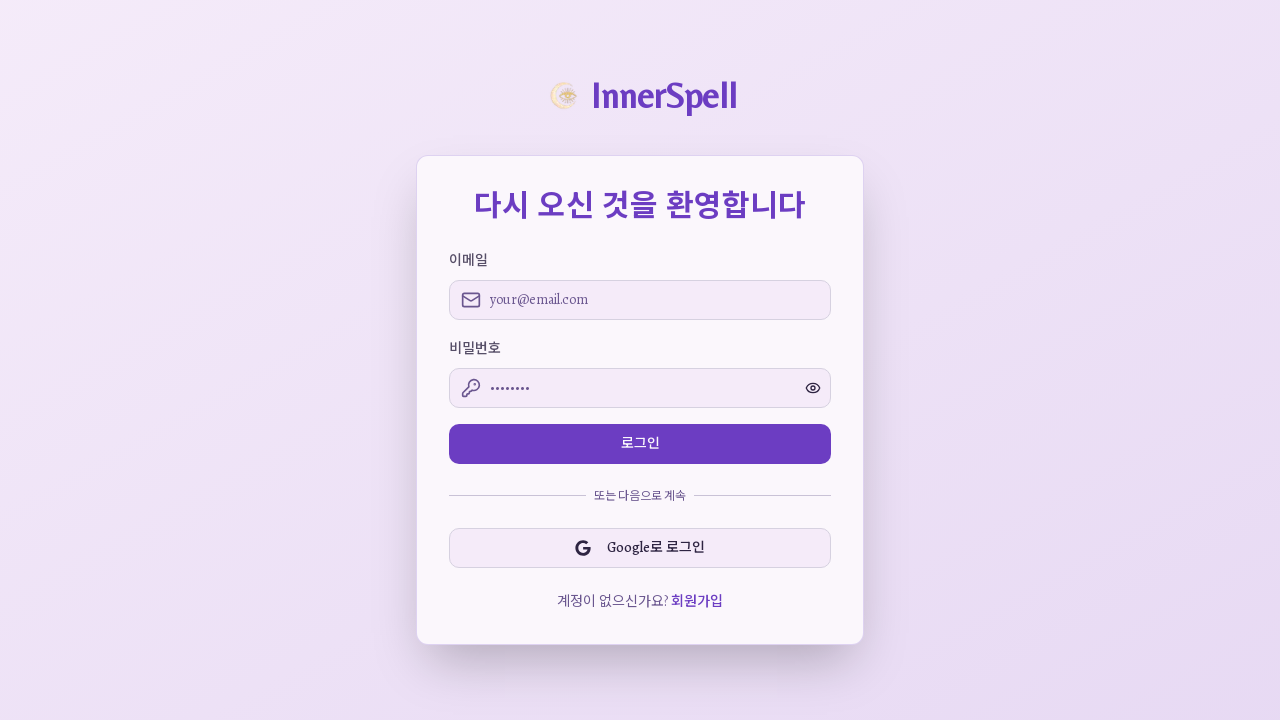

Current URL after /tarot-guidelines navigation: https://test-studio-firebase.vercel.app/sign-in?redirect=/tarot-guidelines
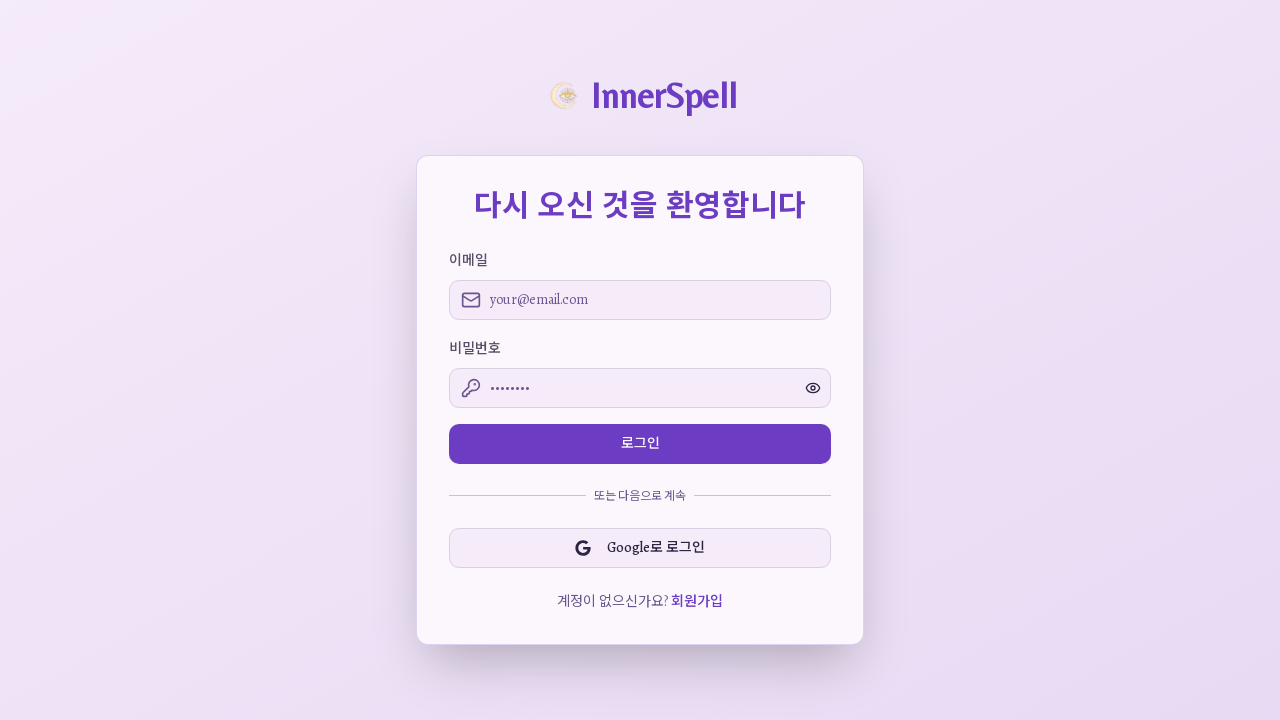

Checked for 404 error on route /tarot-guidelines - Found: False
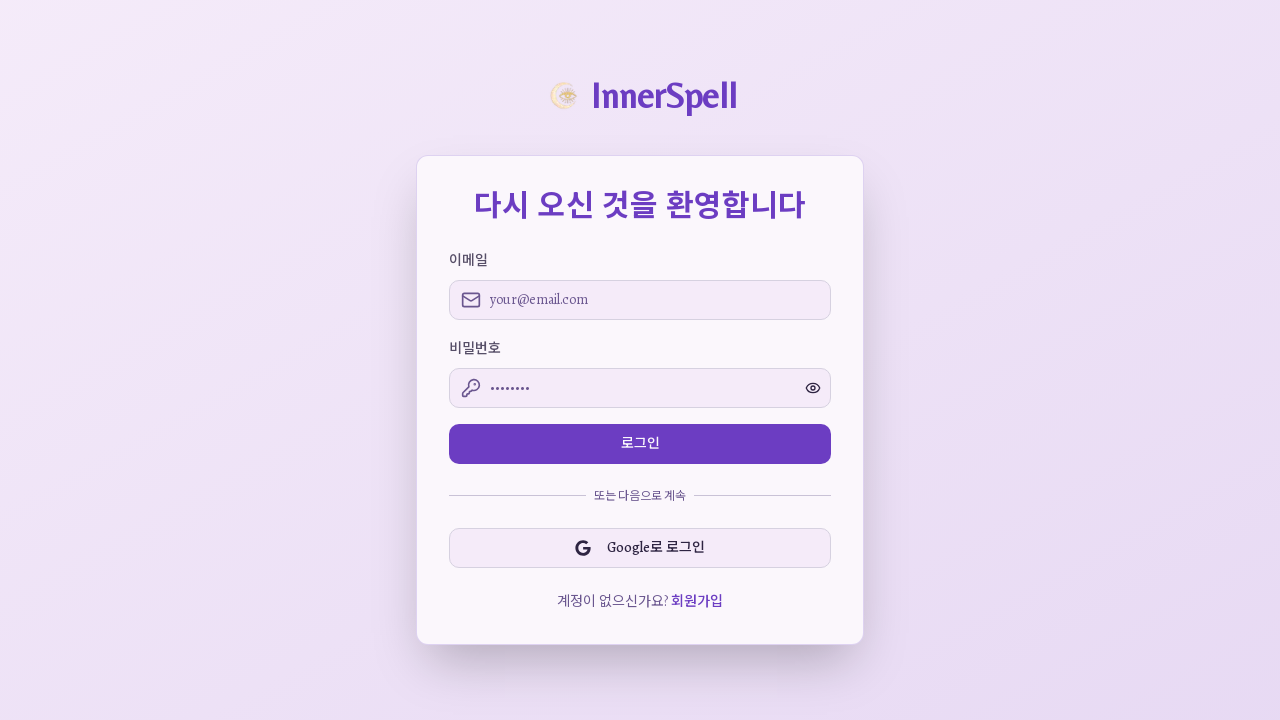

Checked if redirected to sign-in for route /tarot-guidelines - Redirected: True
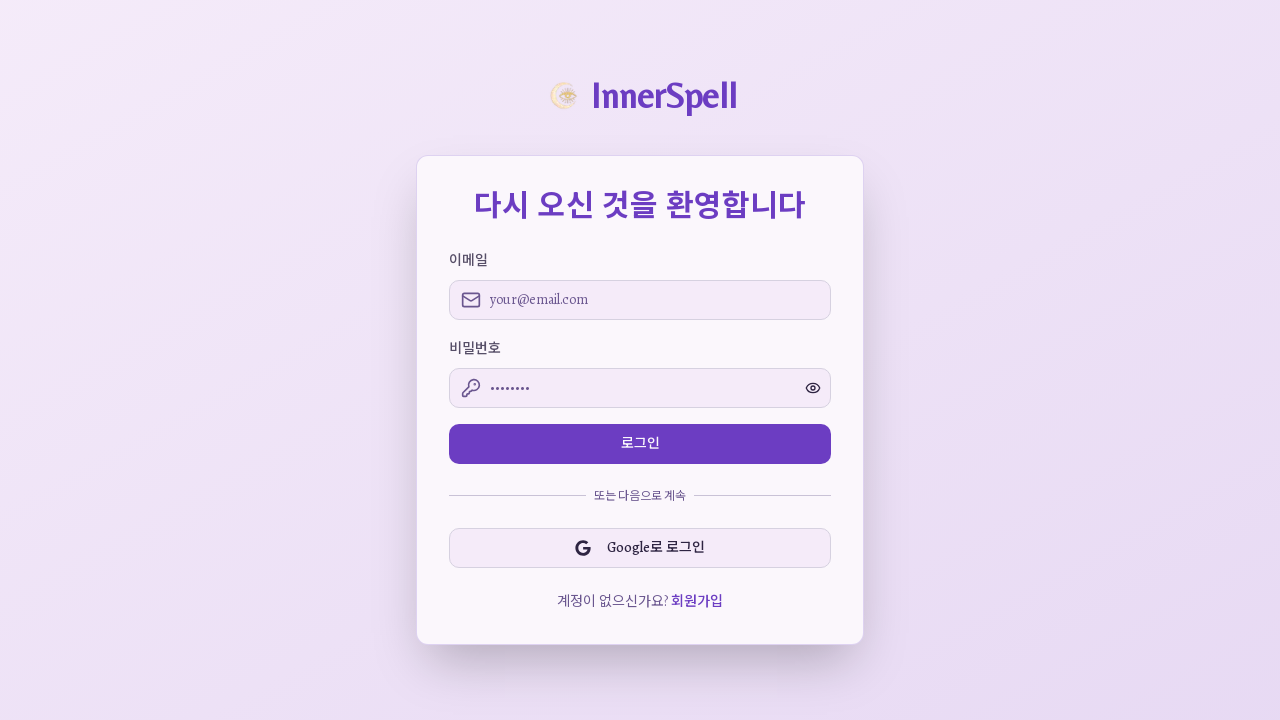

Navigated to route: /guidelines
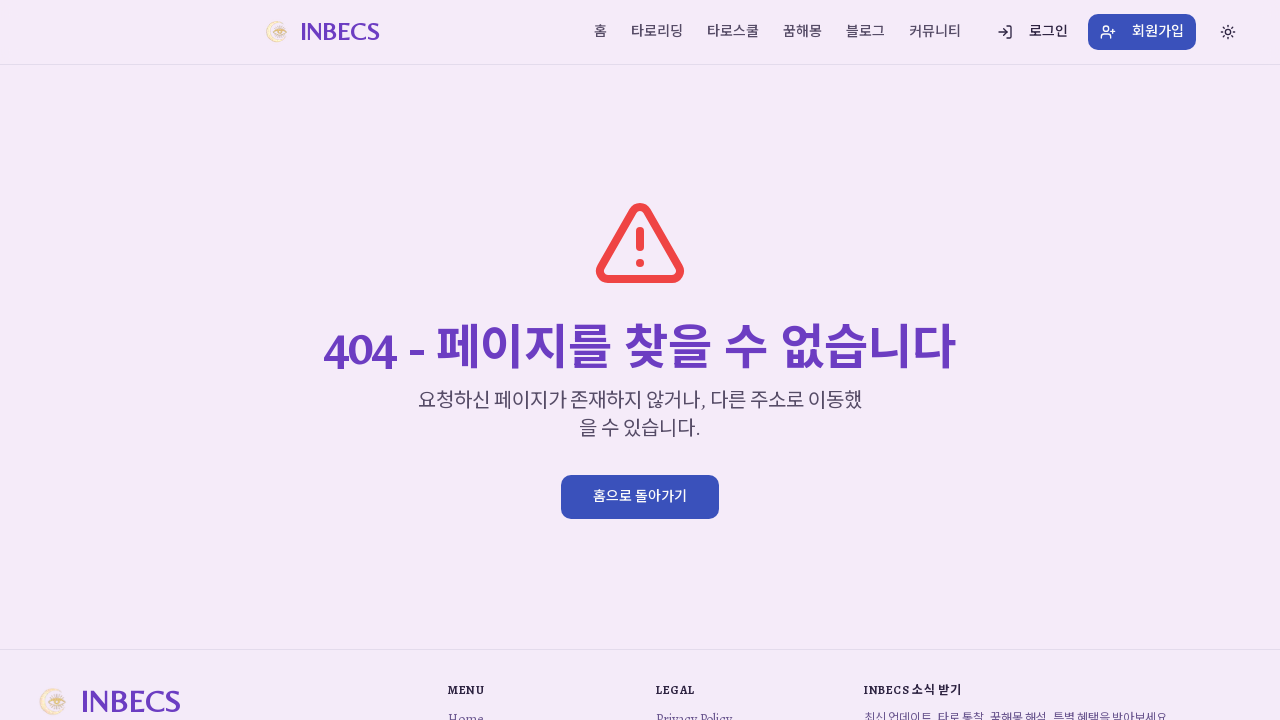

Waited for route /guidelines to load completely
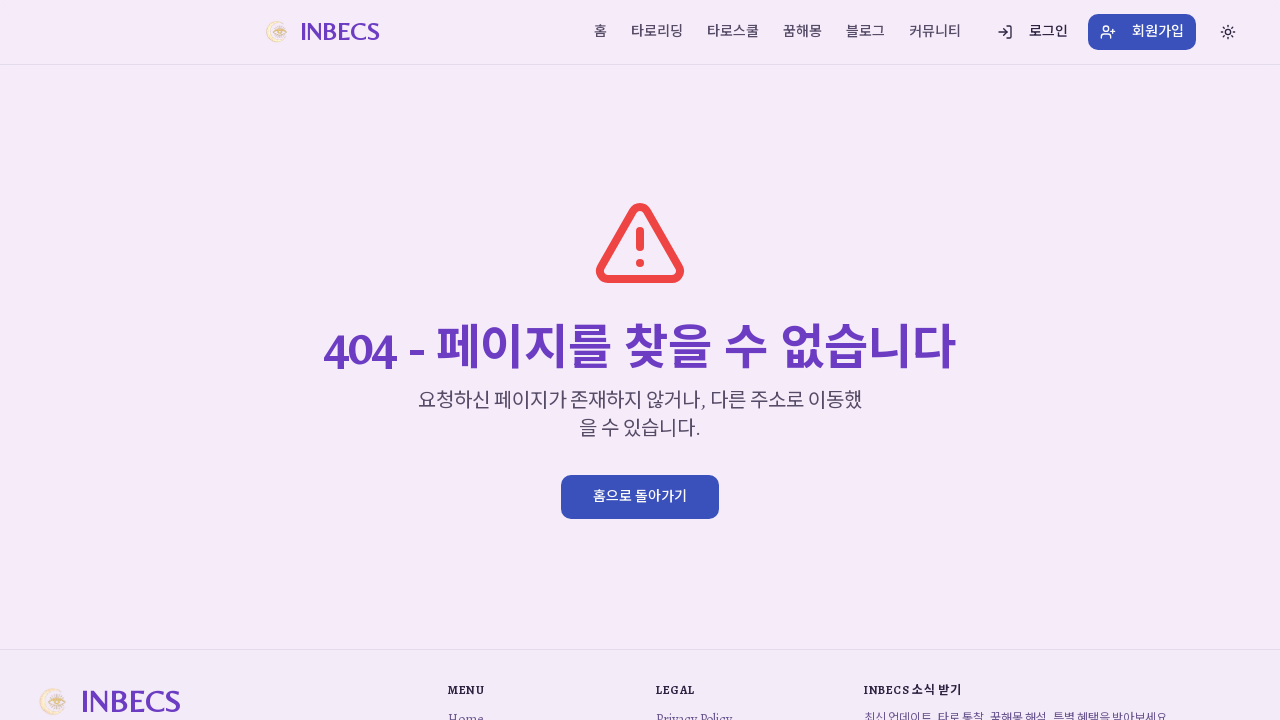

Current URL after /guidelines navigation: https://test-studio-firebase.vercel.app/guidelines
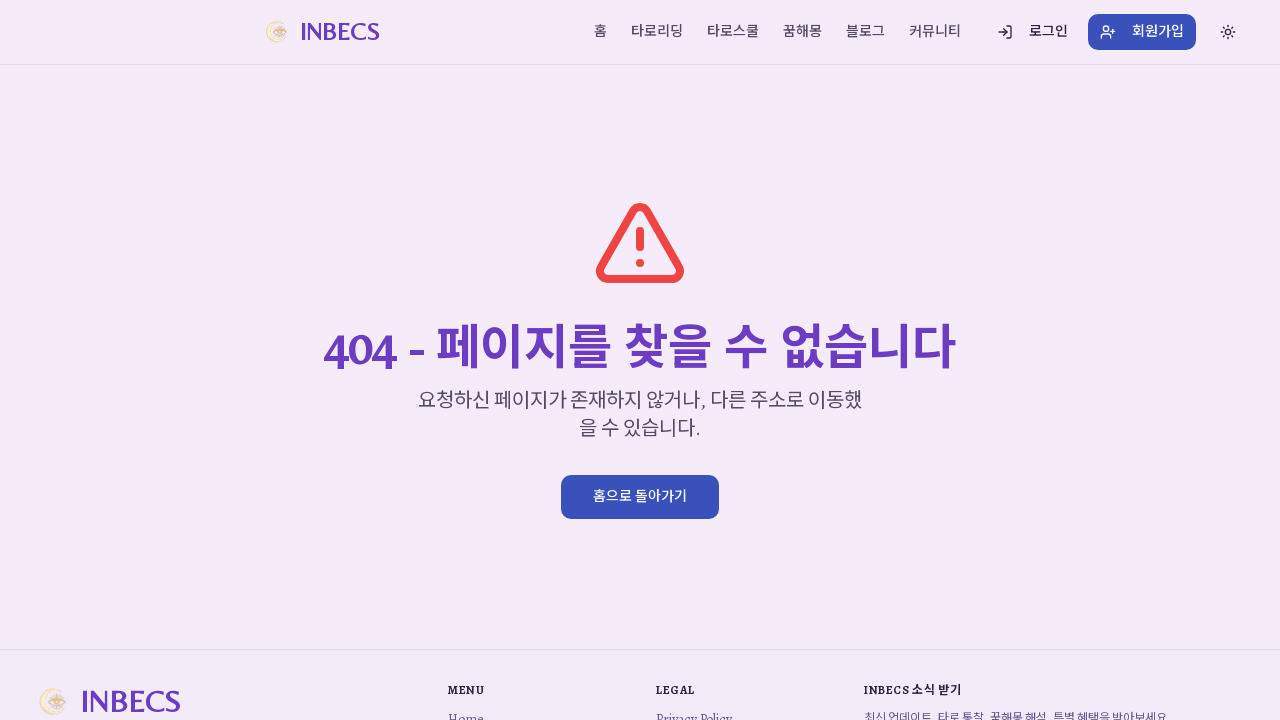

Checked for 404 error on route /guidelines - Found: True
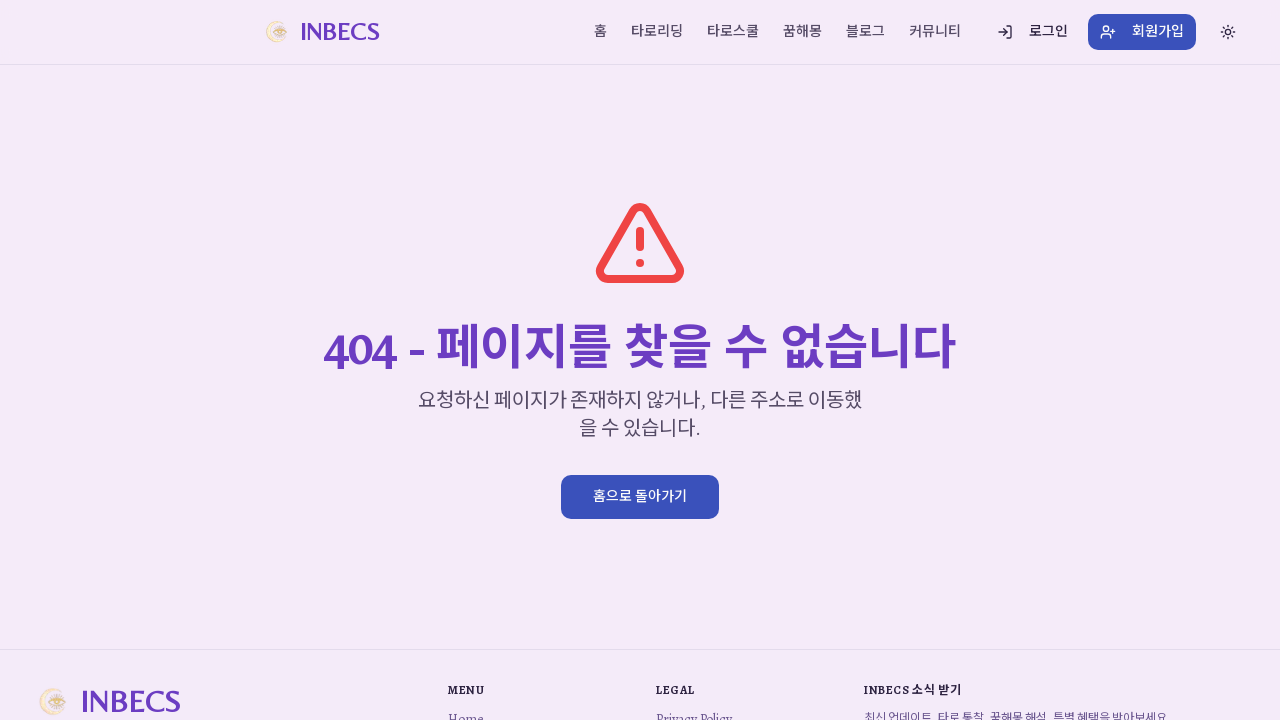

Checked if redirected to sign-in for route /guidelines - Redirected: False
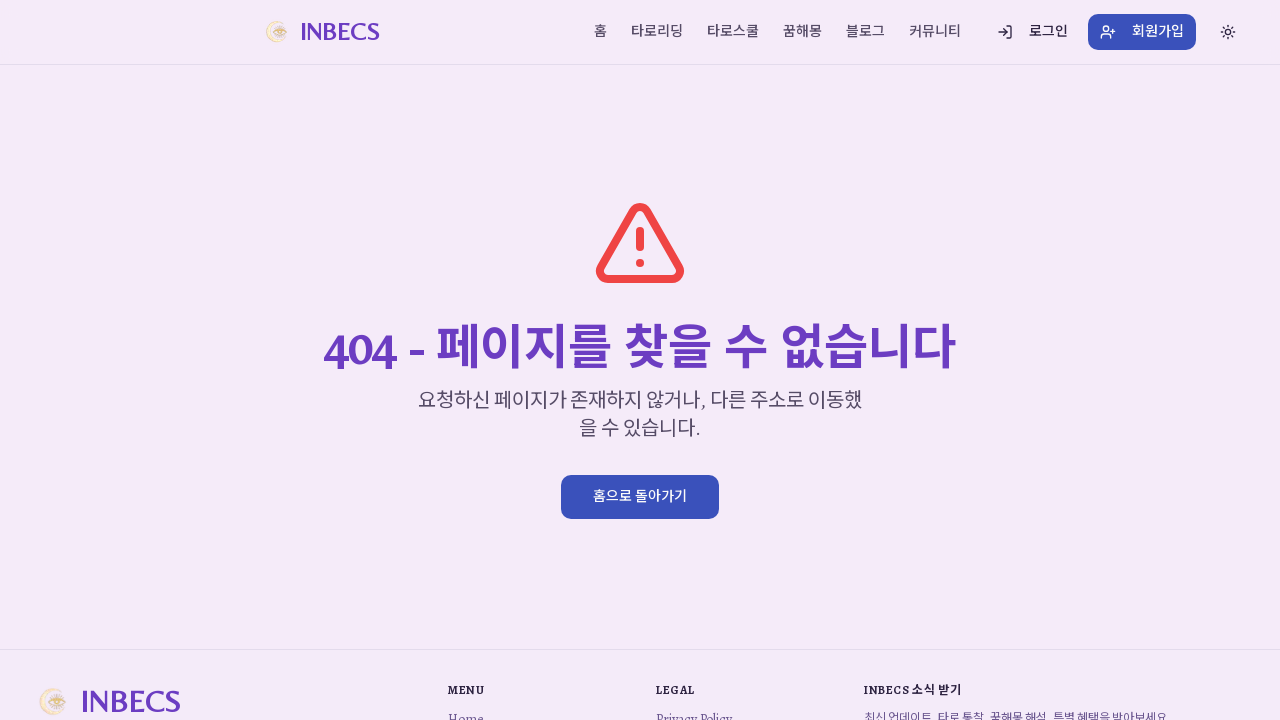

Navigated to route: /지침
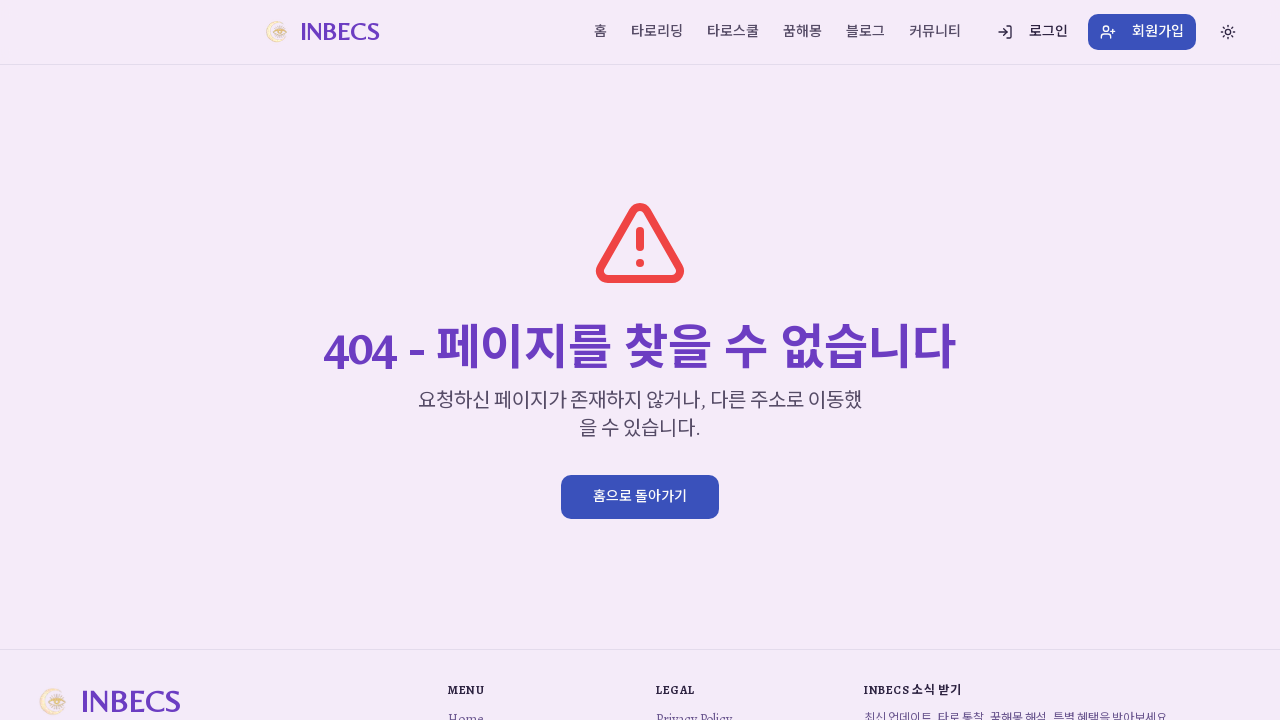

Waited for route /지침 to load completely
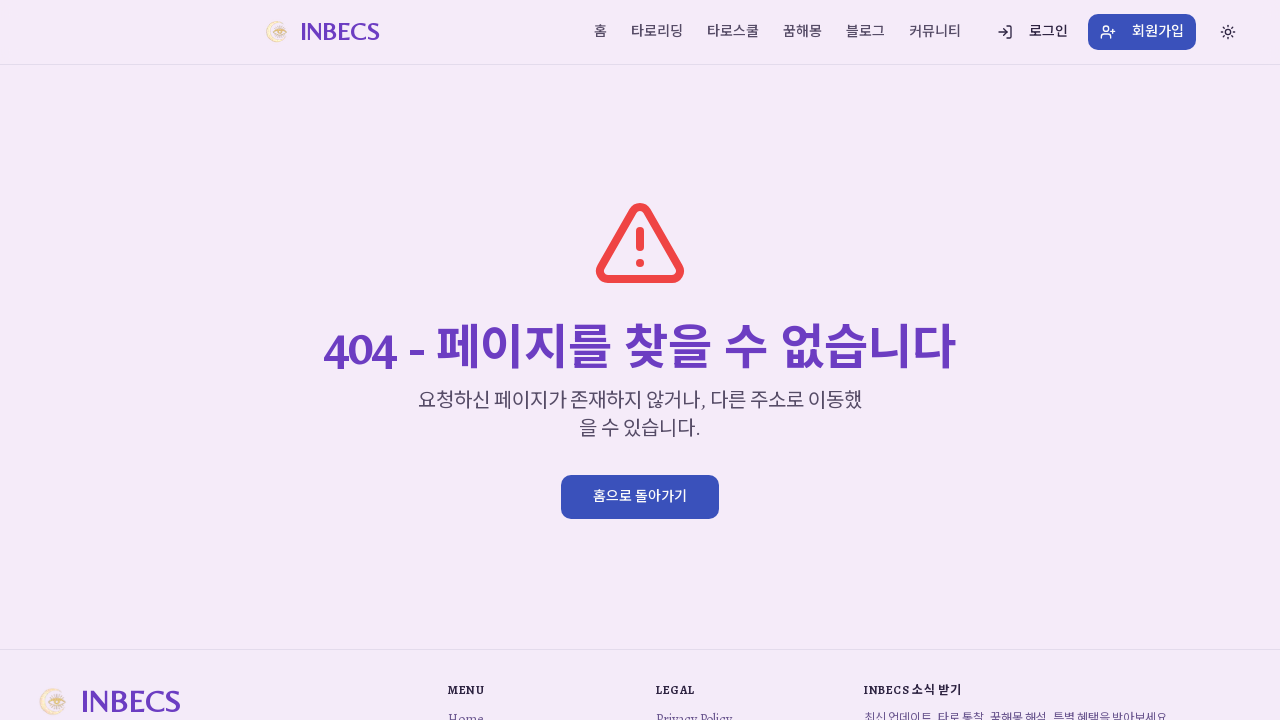

Current URL after /지침 navigation: https://test-studio-firebase.vercel.app/%EC%A7%80%EC%B9%A8
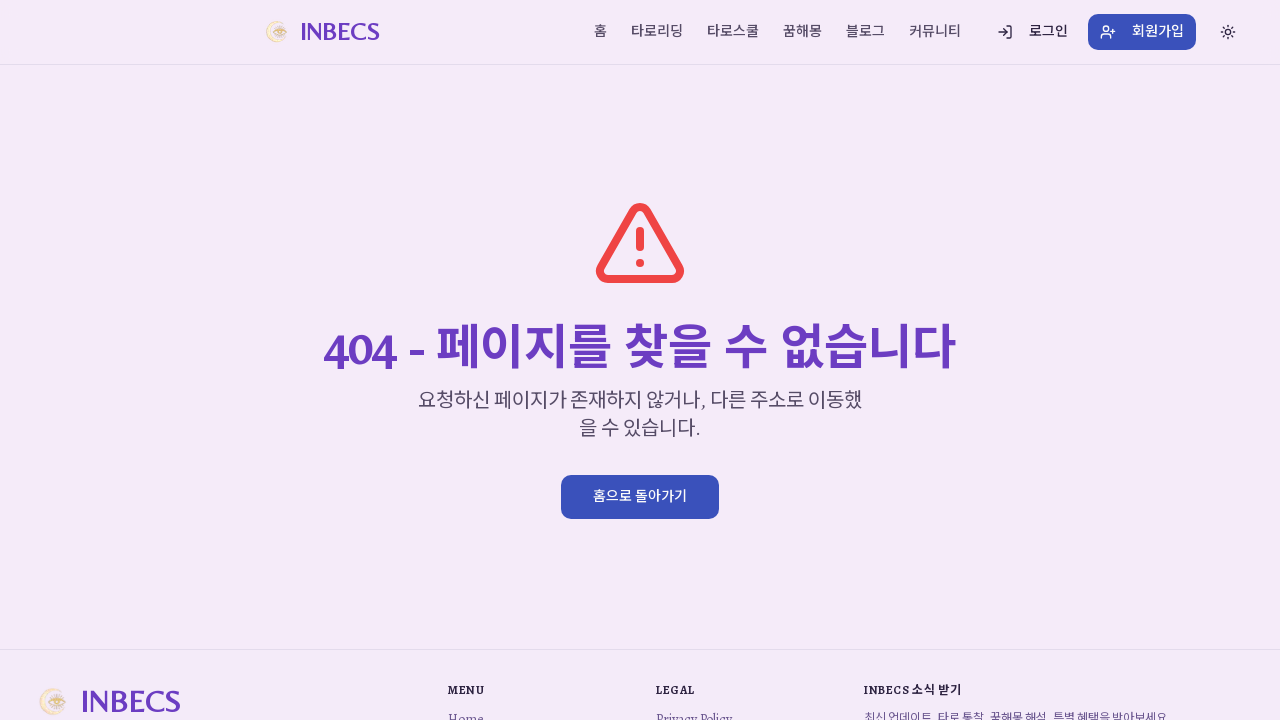

Checked for 404 error on route /지침 - Found: True
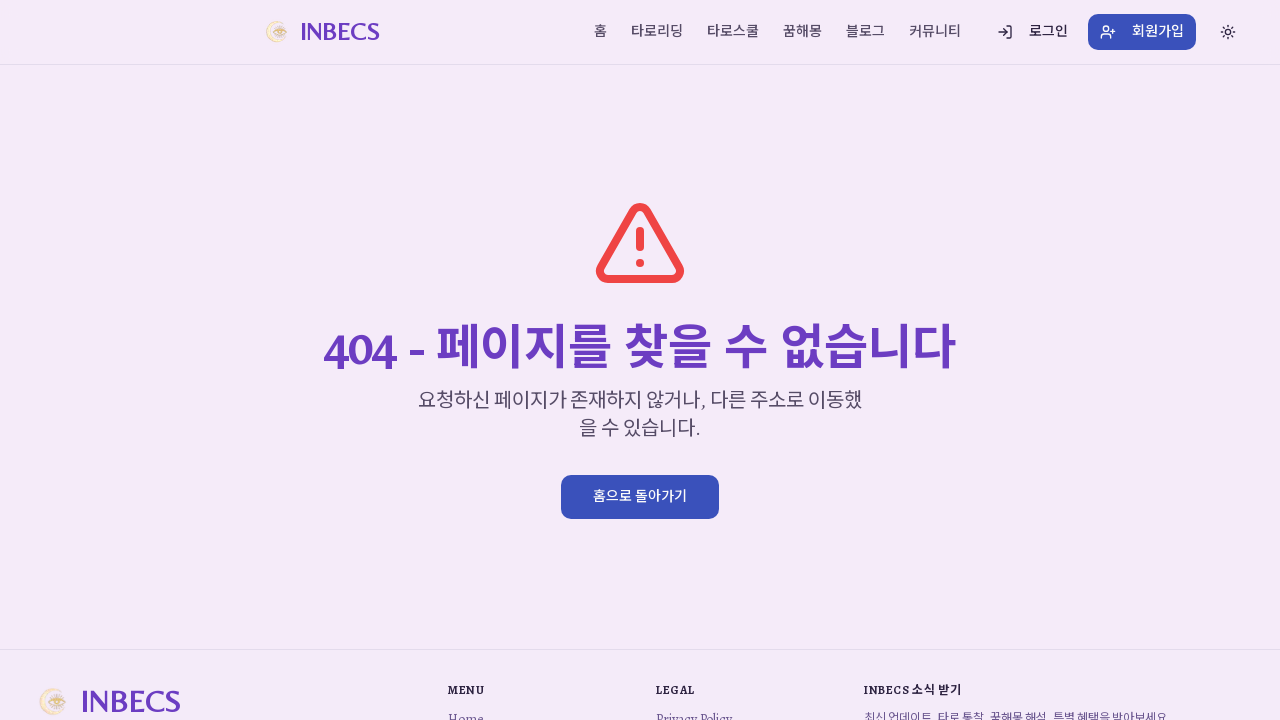

Checked if redirected to sign-in for route /지침 - Redirected: False
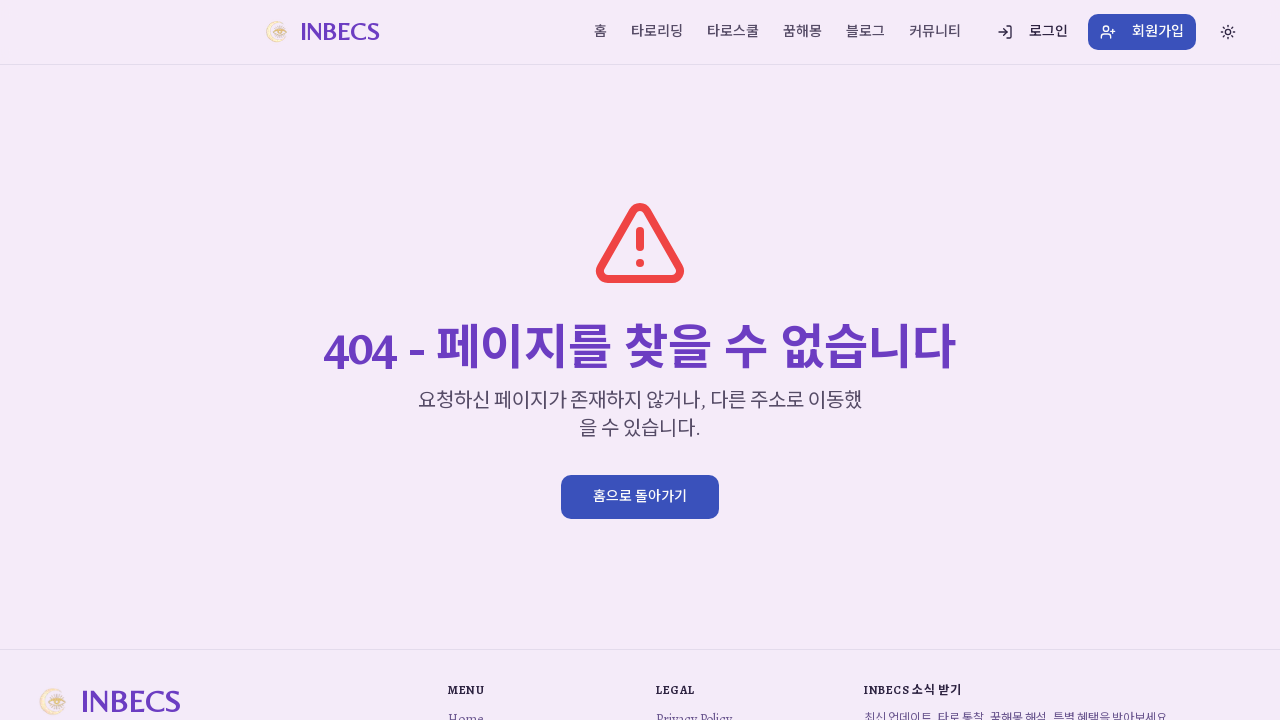

Navigated to route: /admin/tarot-guidelines
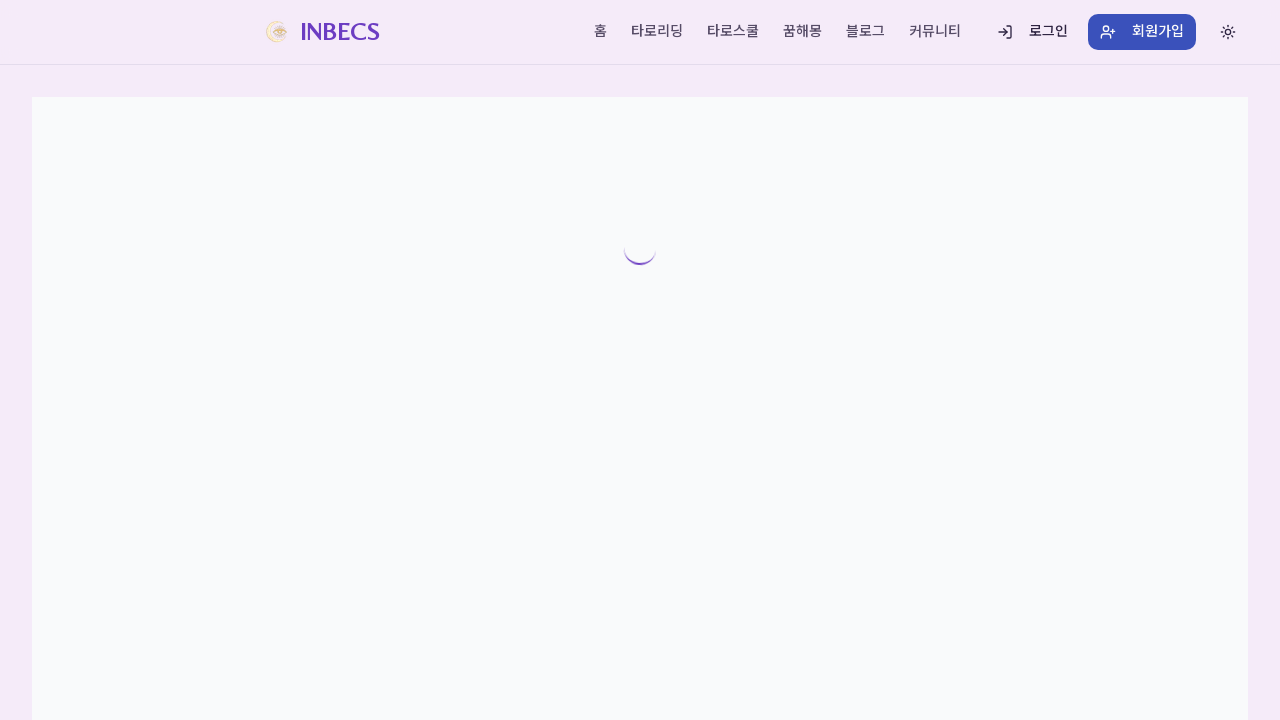

Waited for route /admin/tarot-guidelines to load completely
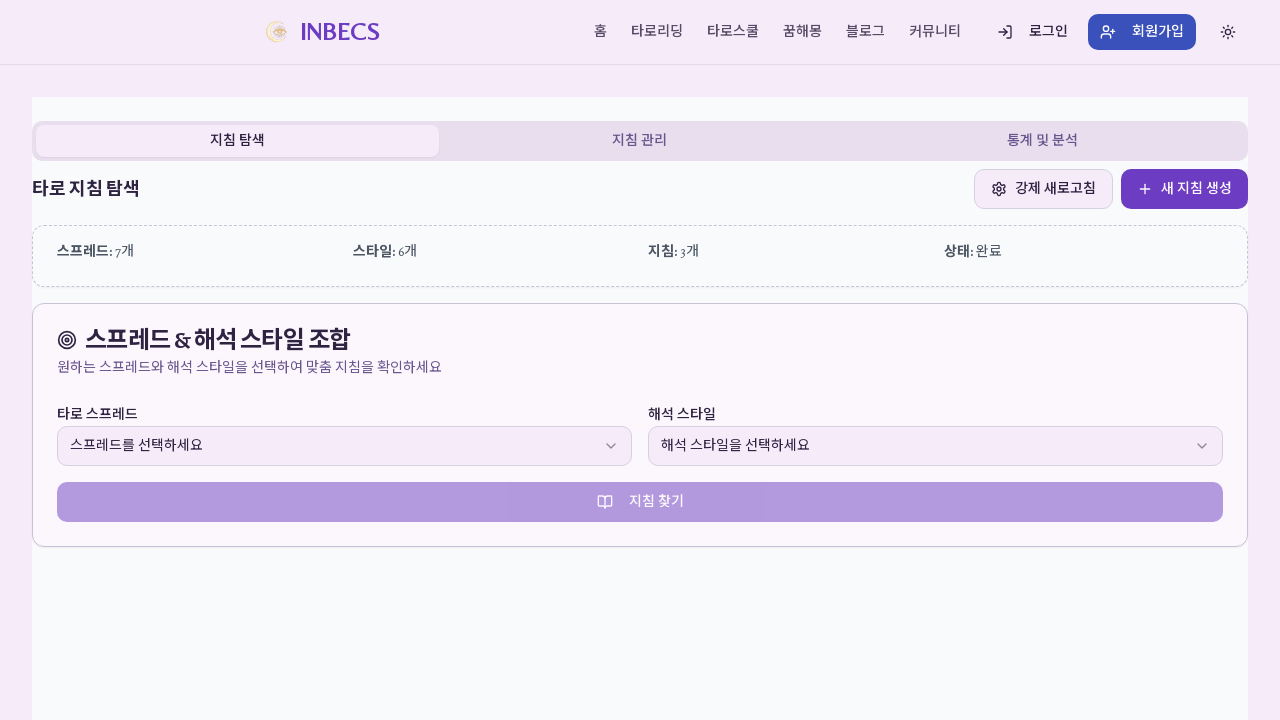

Current URL after /admin/tarot-guidelines navigation: https://test-studio-firebase.vercel.app/admin/tarot-guidelines
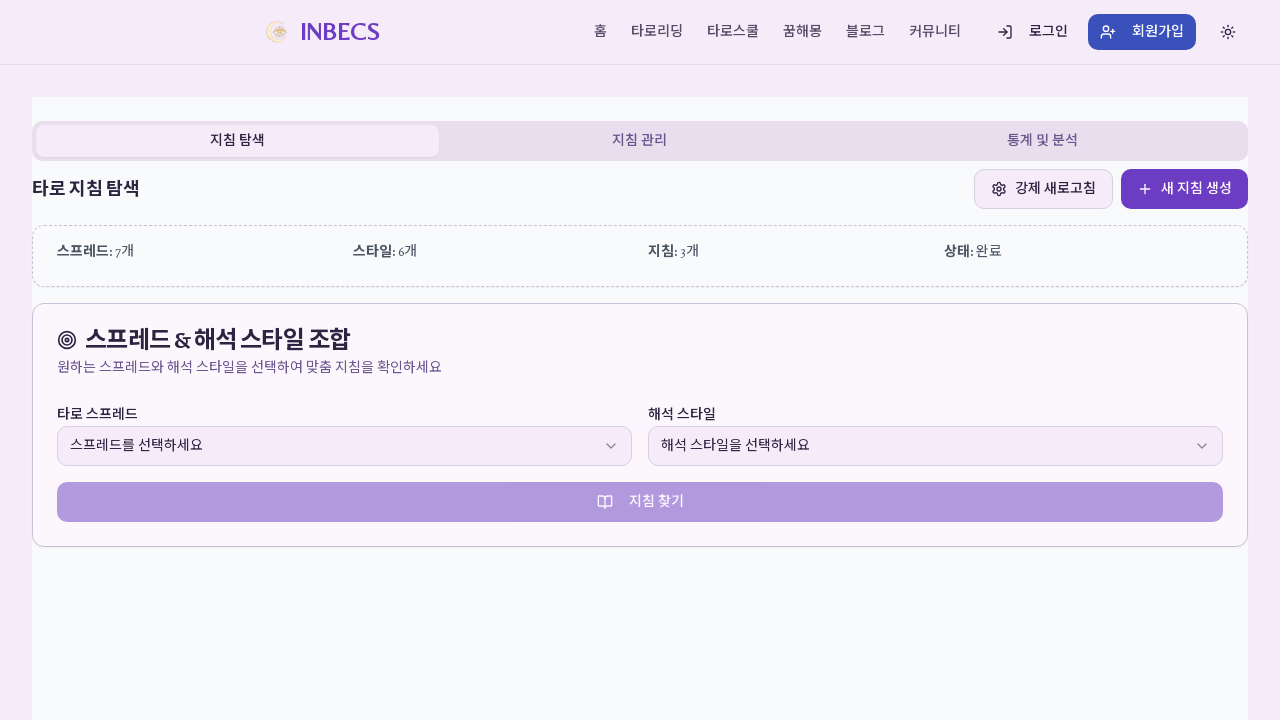

Checked for 404 error on route /admin/tarot-guidelines - Found: False
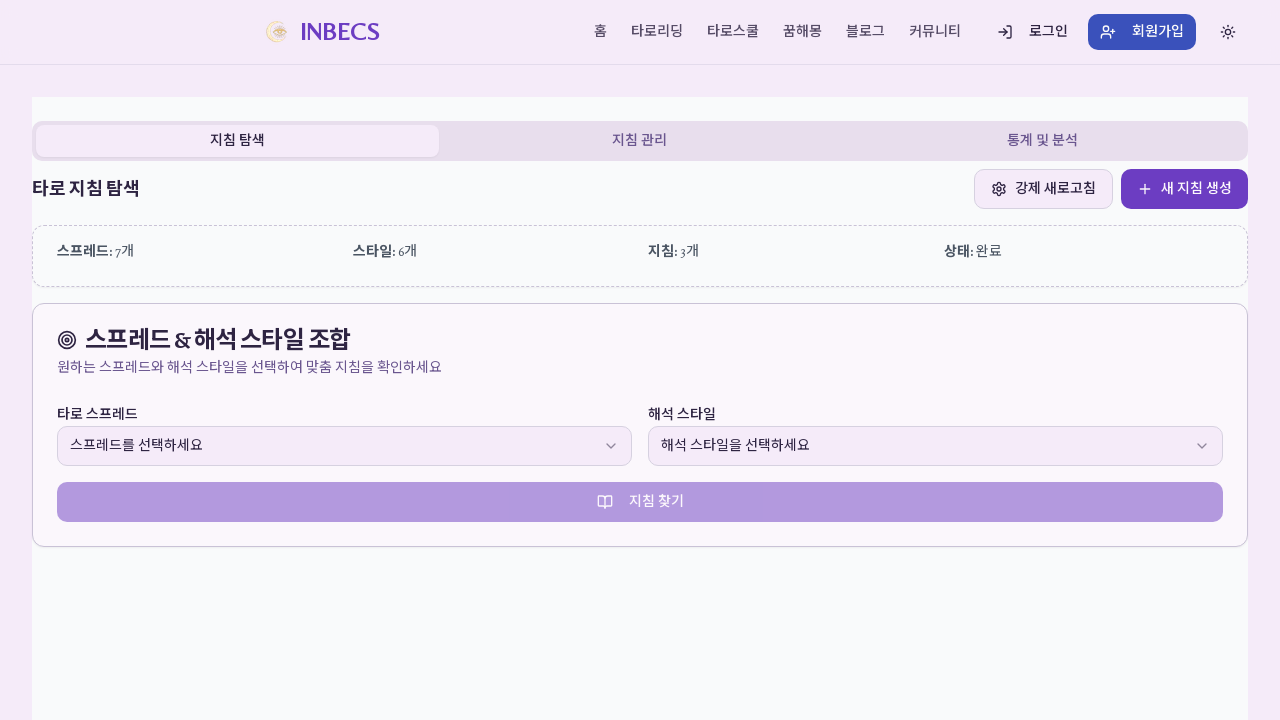

Checked if redirected to sign-in for route /admin/tarot-guidelines - Redirected: False
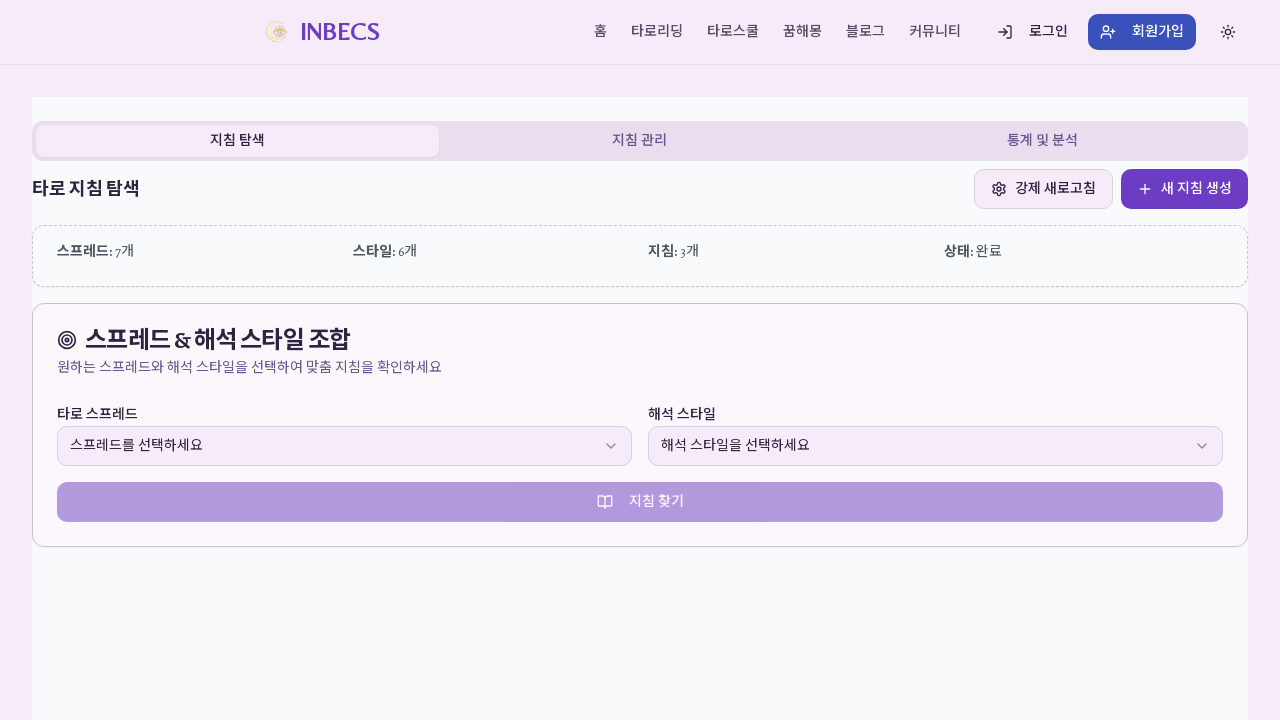

Navigated to route: /admin/guidelines
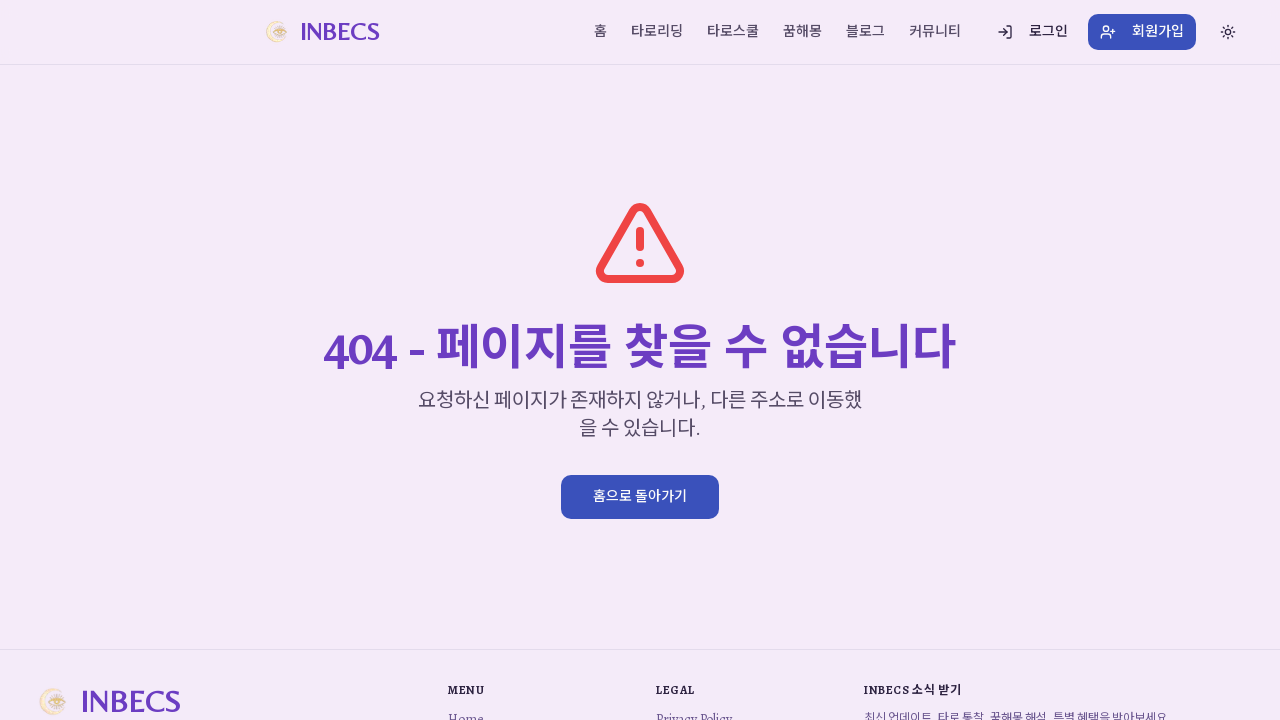

Waited for route /admin/guidelines to load completely
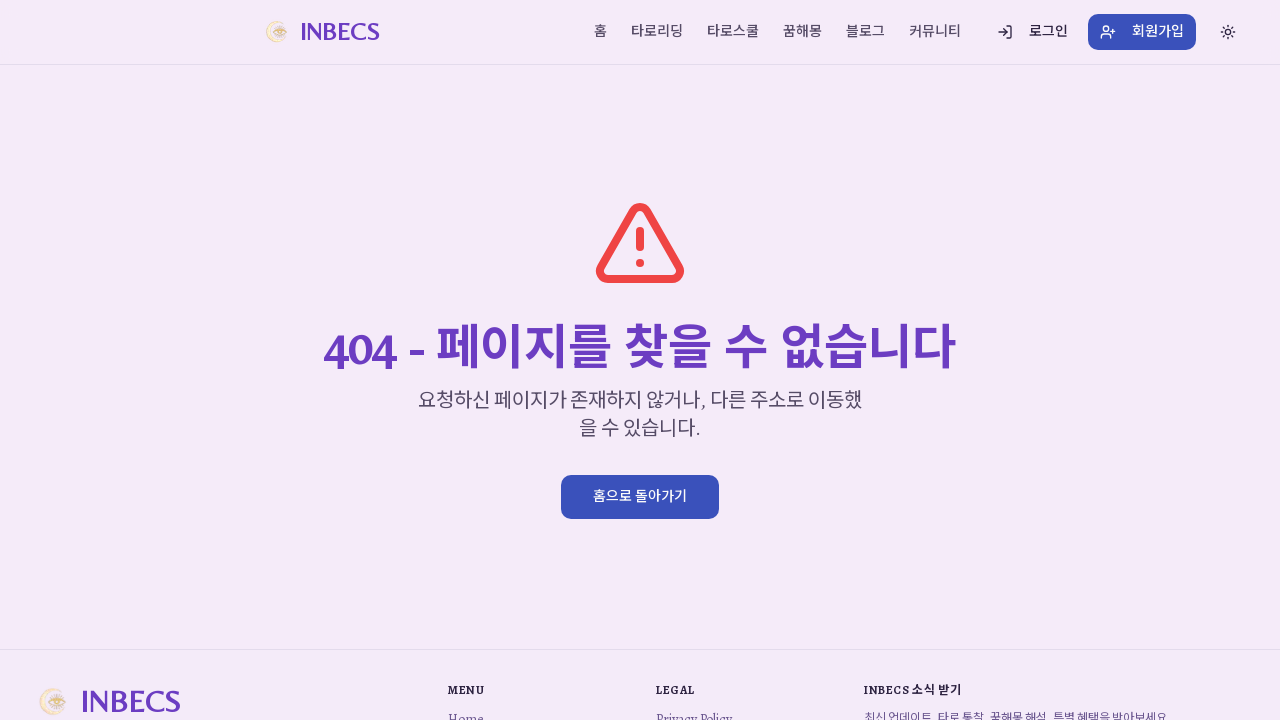

Current URL after /admin/guidelines navigation: https://test-studio-firebase.vercel.app/admin/guidelines
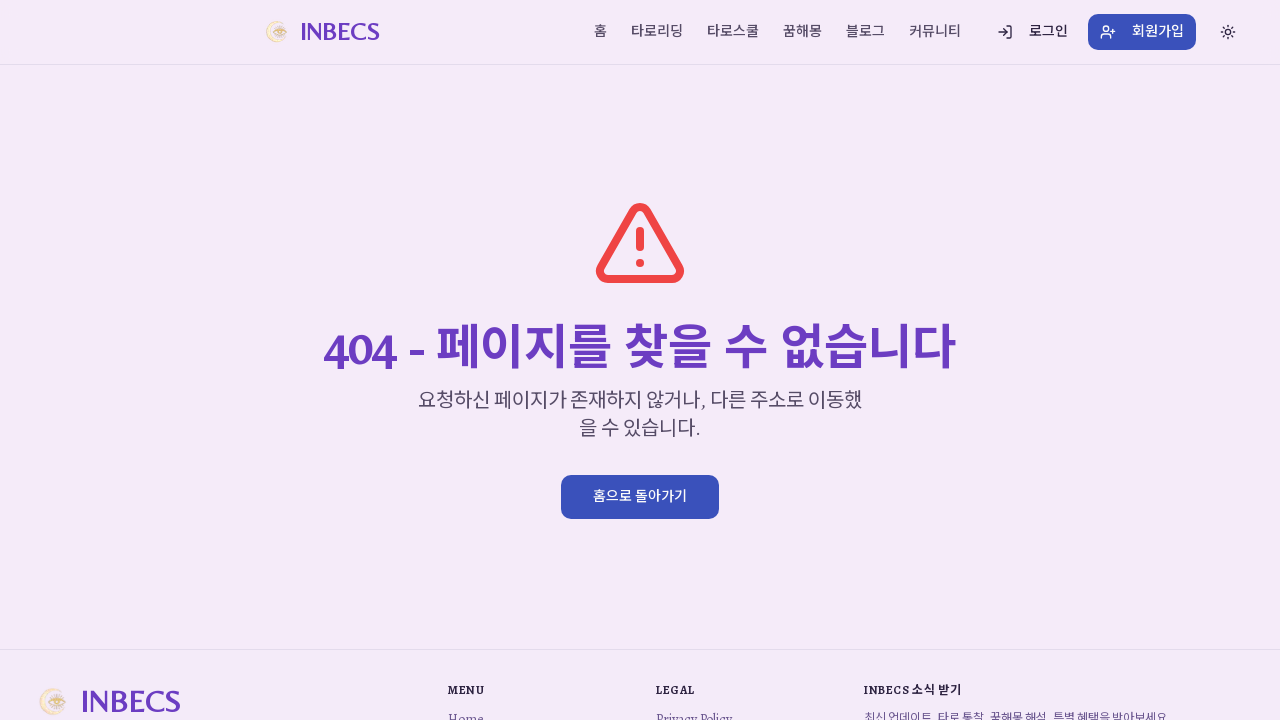

Checked for 404 error on route /admin/guidelines - Found: True
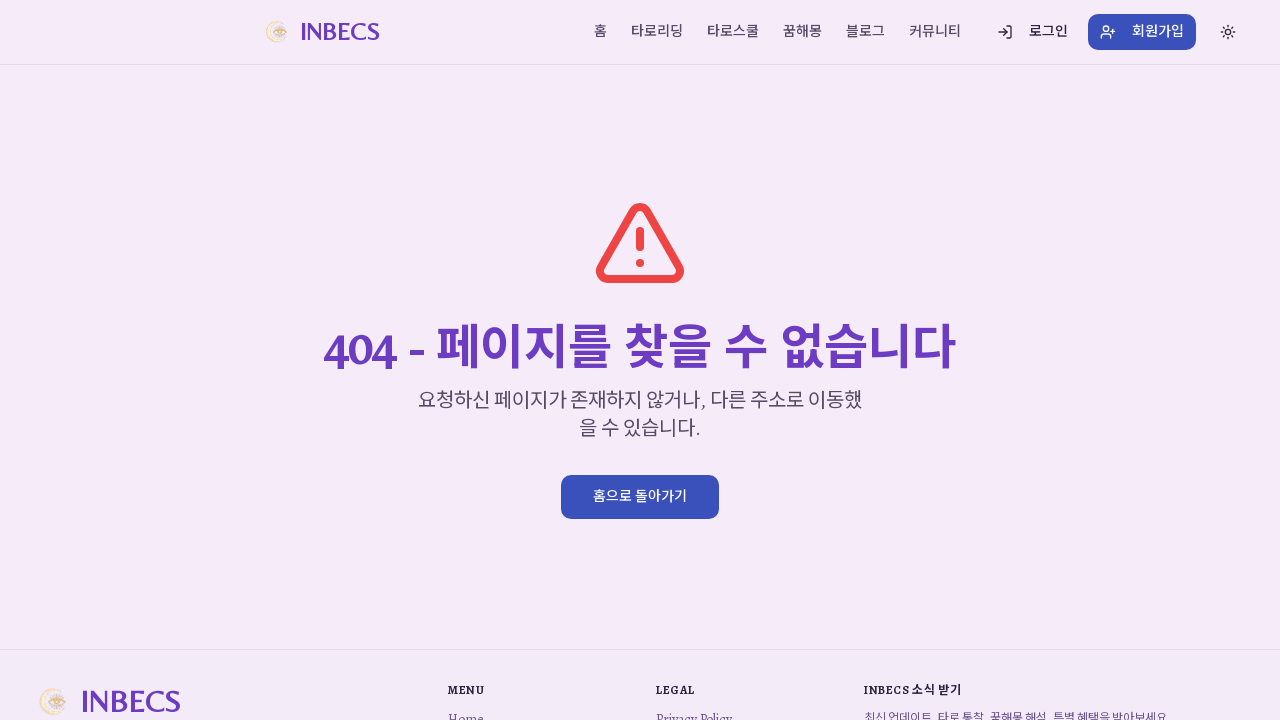

Checked if redirected to sign-in for route /admin/guidelines - Redirected: False
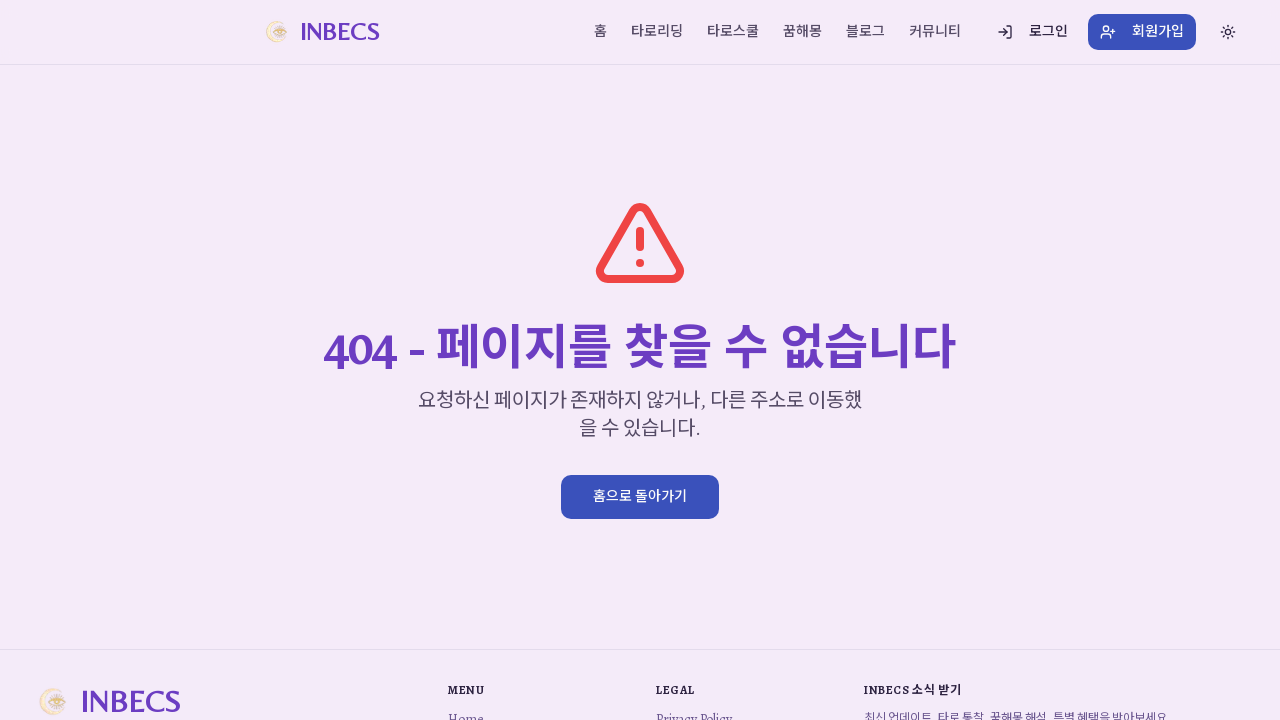

Navigated to sign-in page
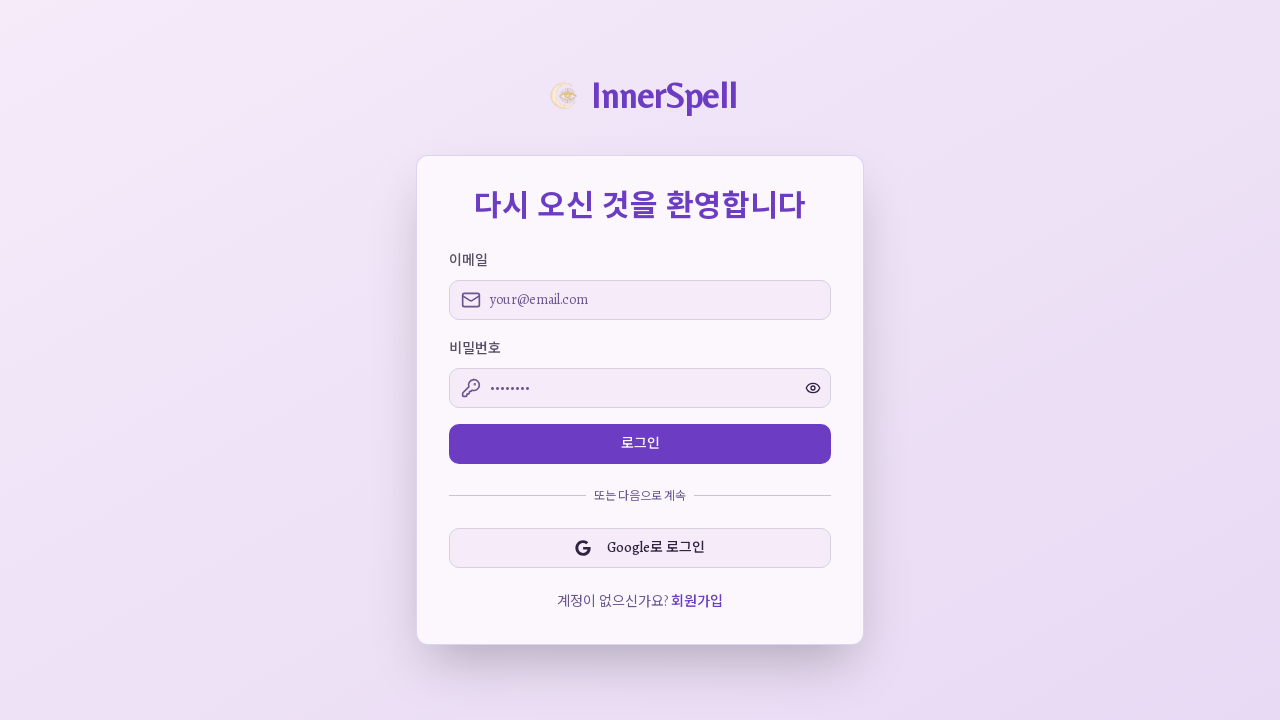

Waited for sign-in page to load completely
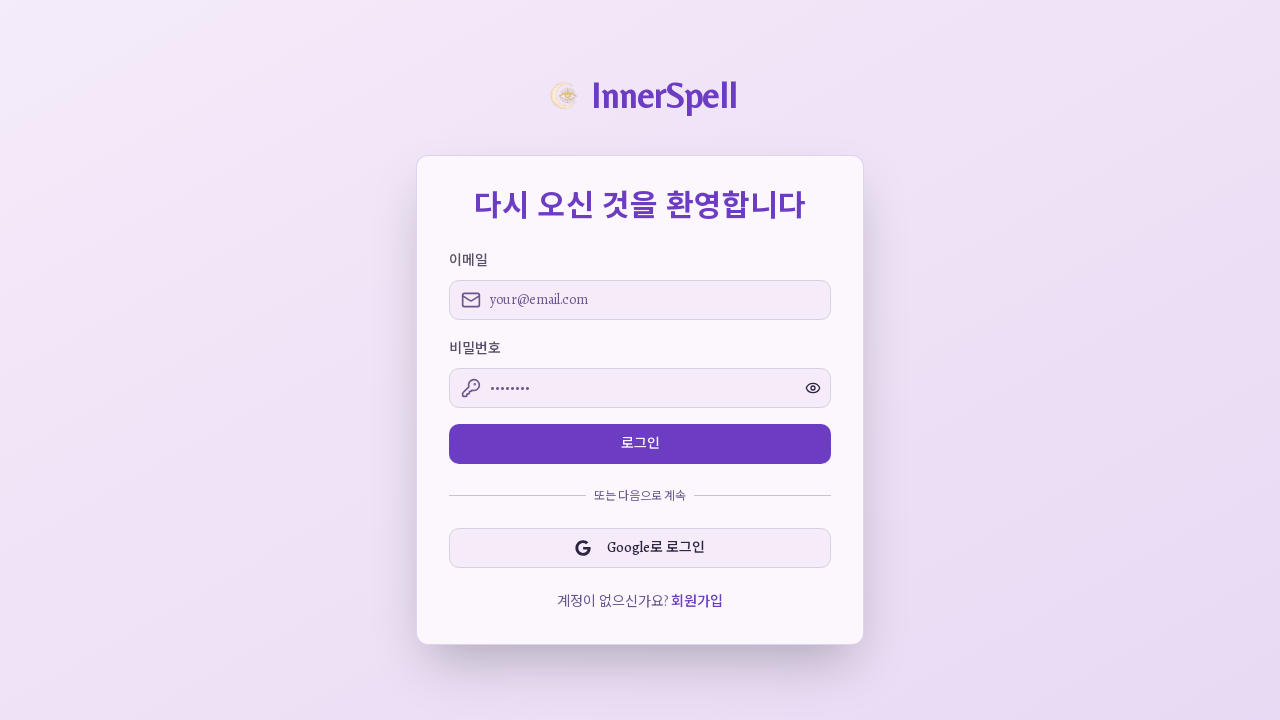

Located Google OAuth button on sign-in page
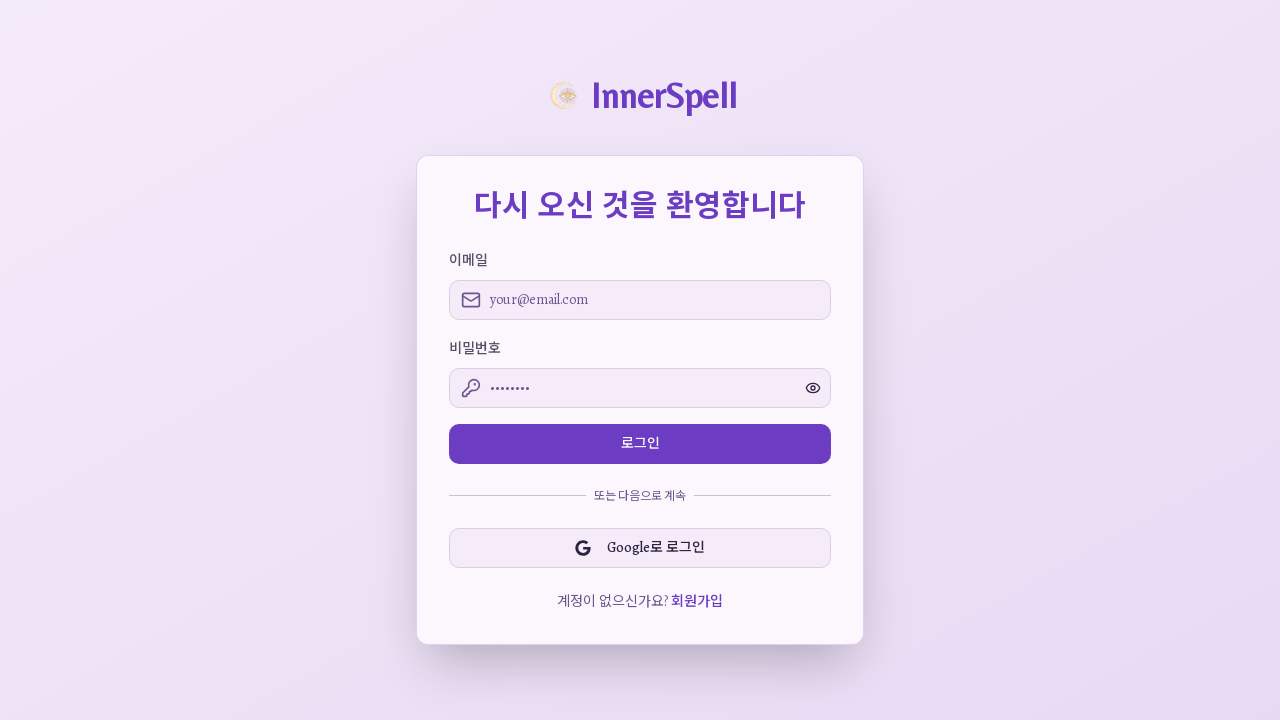

Verified Google authentication button visibility: True
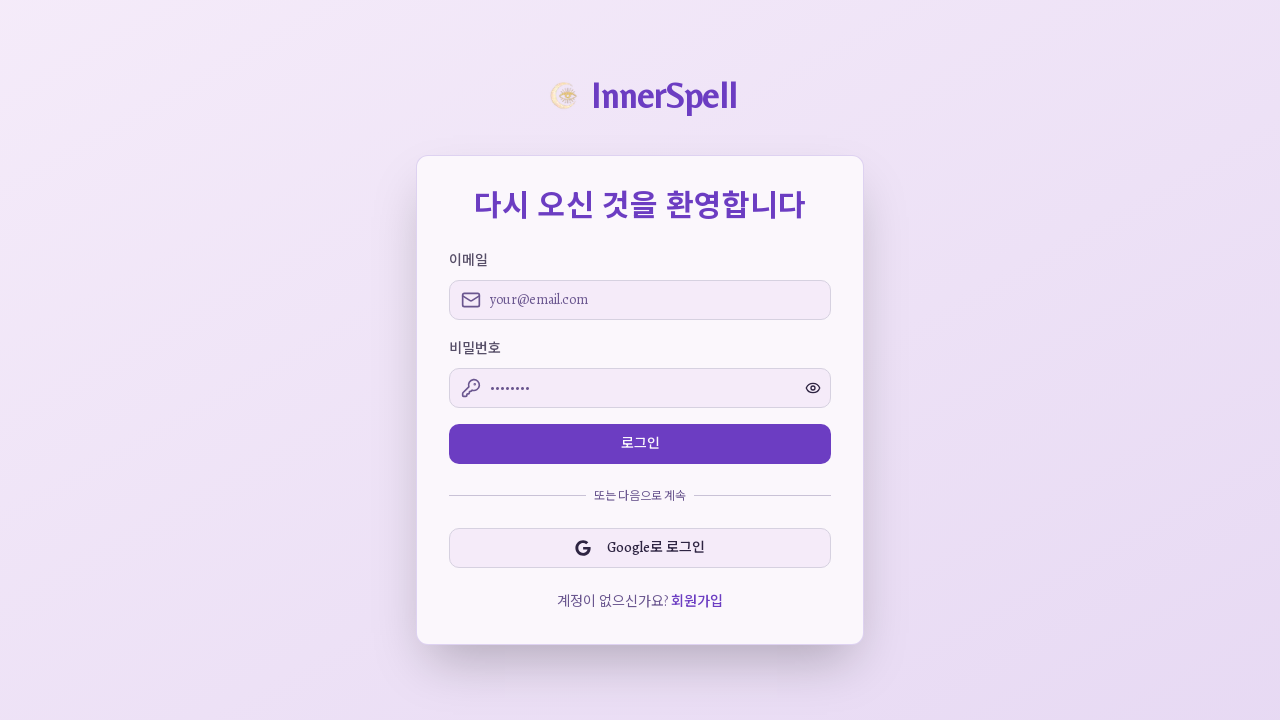

Navigated back to homepage for final verification
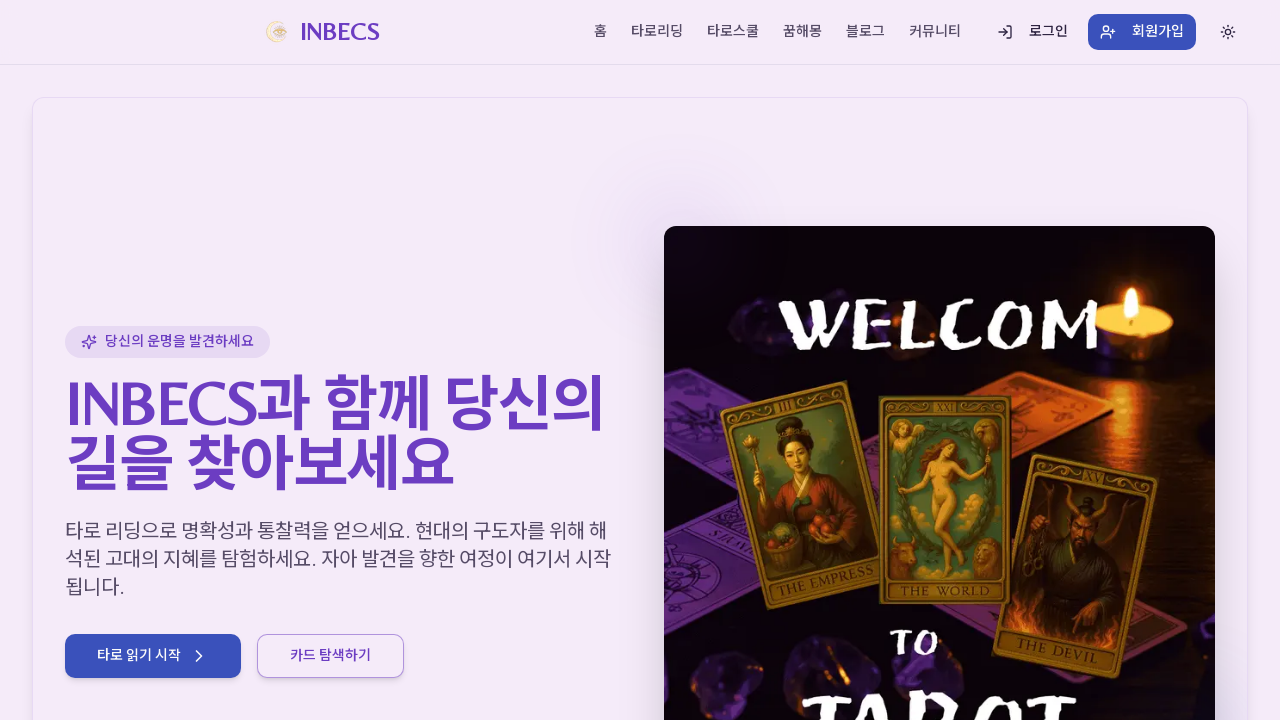

Waited for homepage to load completely - test completed
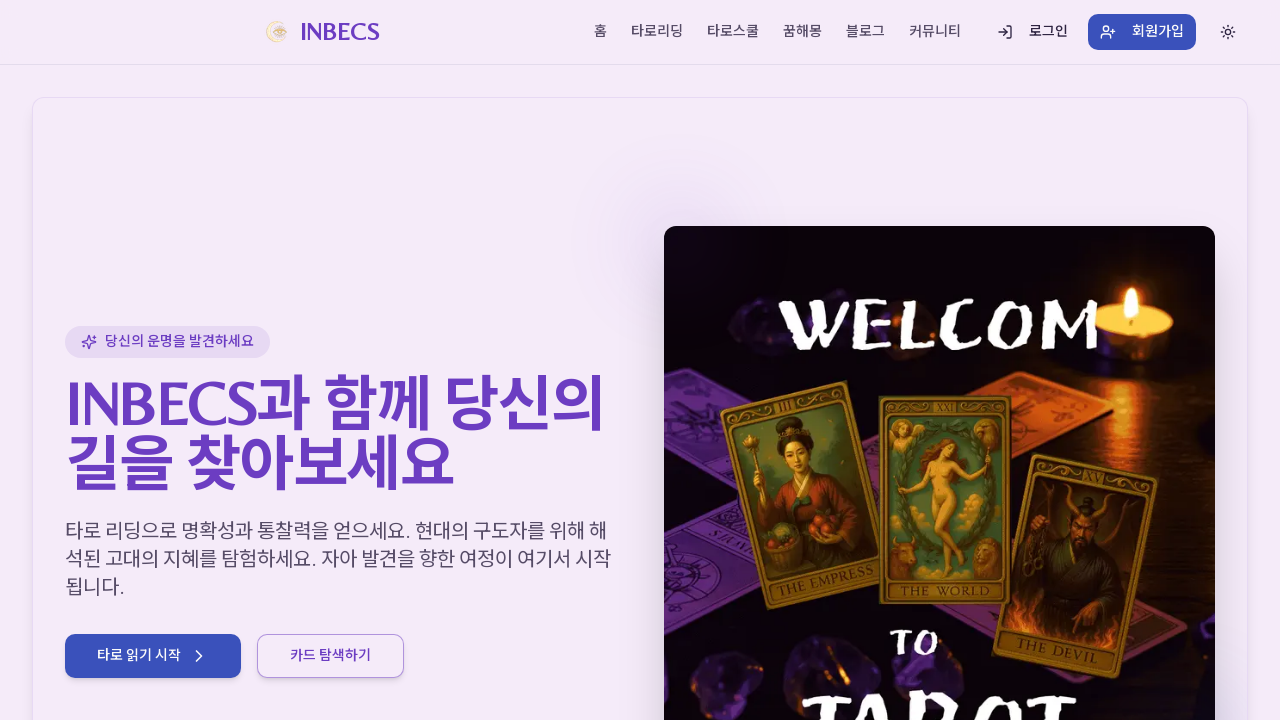

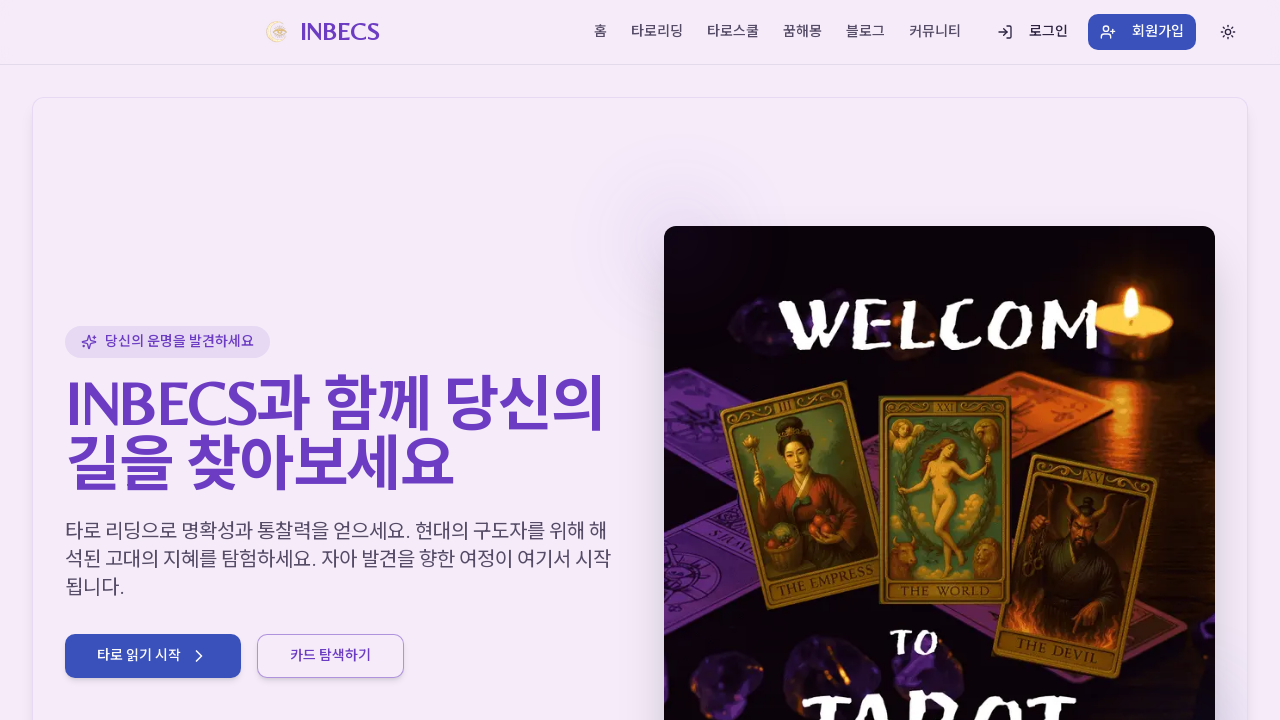